Repeatedly clicks a button until it shows 10, clicking a tech button when errors occur

Starting URL: https://obstaclecourse.tricentis.com/Obstacles/70924

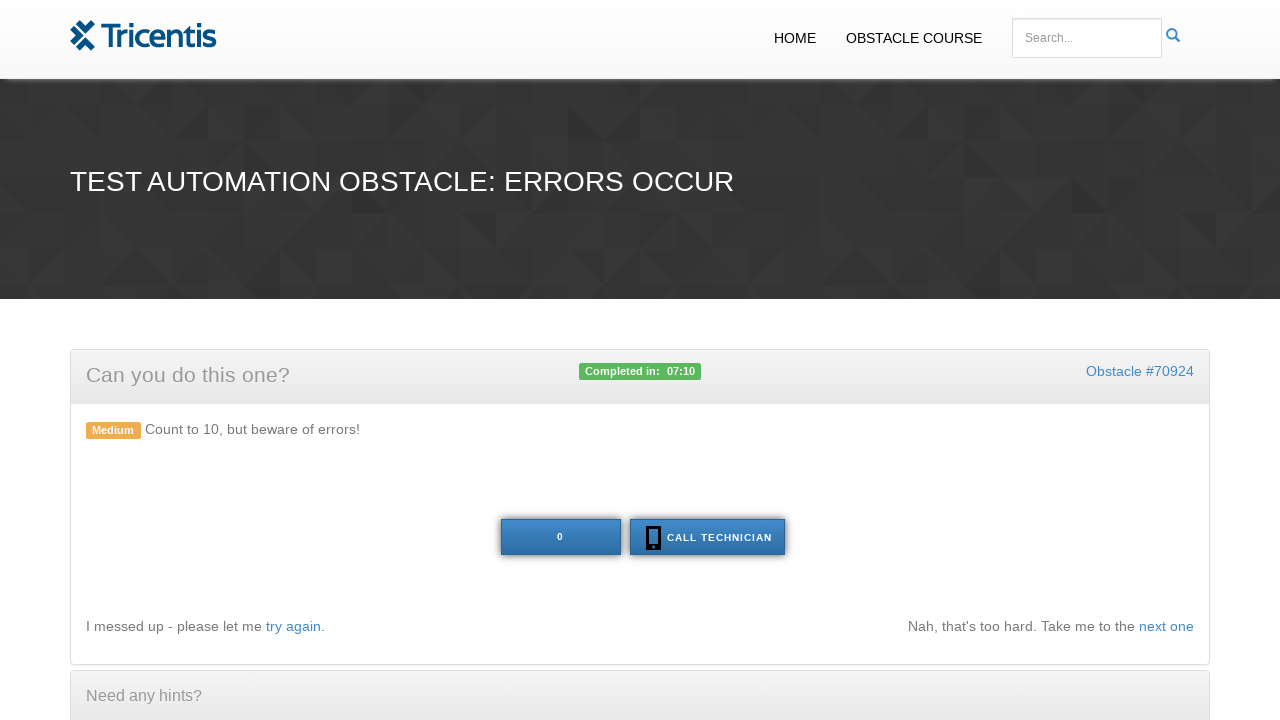

Navigated to obstacle course page
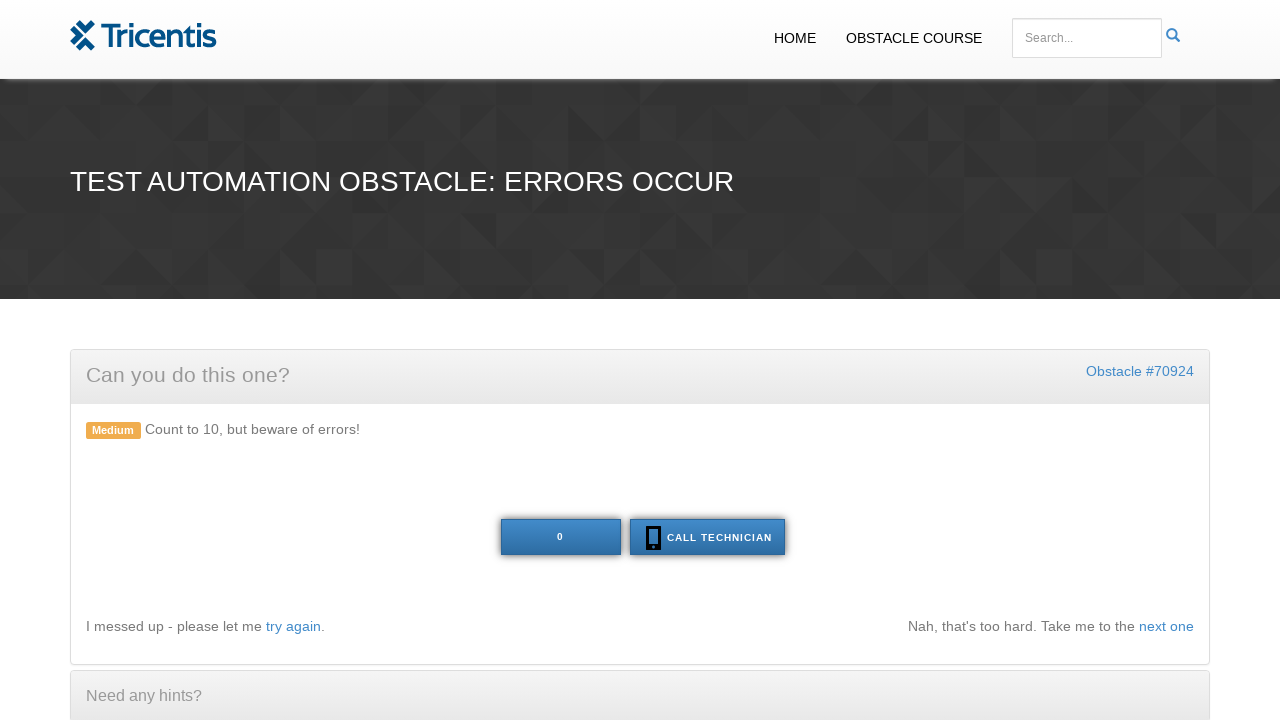

Clicked the target button at (560, 537) on xpath=//button[@id='tech']/preceding-sibling::button
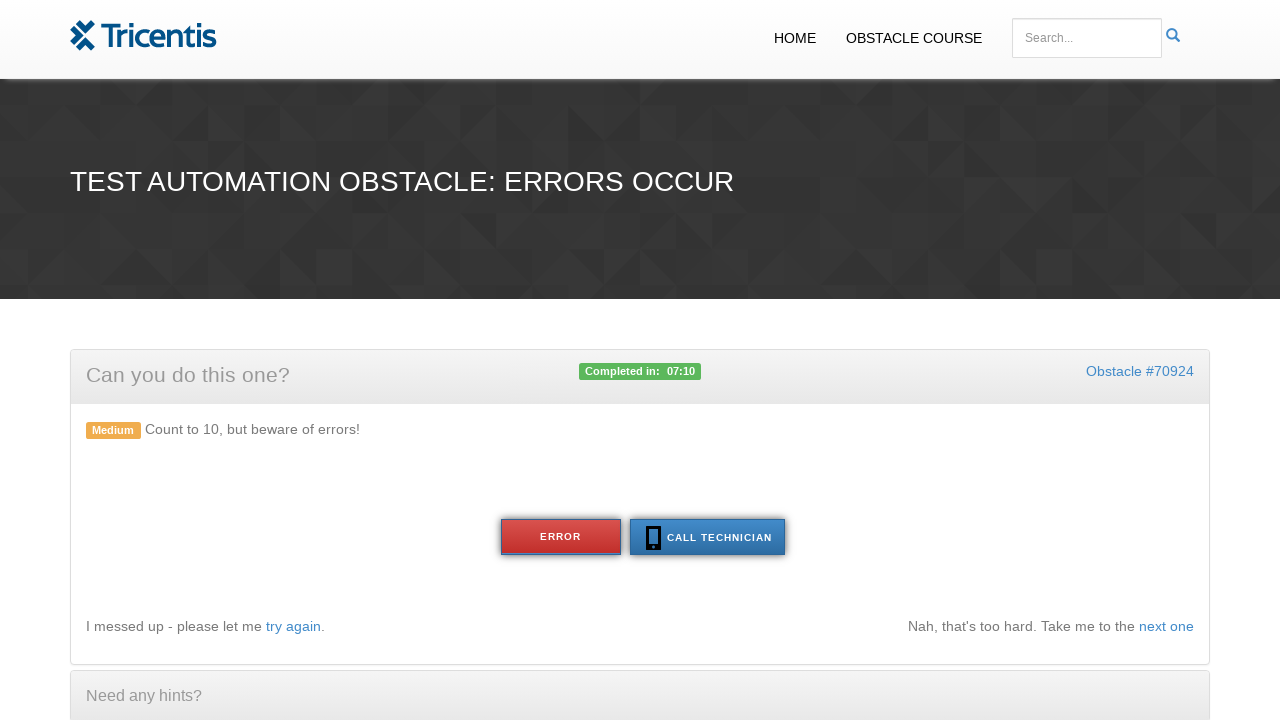

Button text retrieved: 'ERROR'
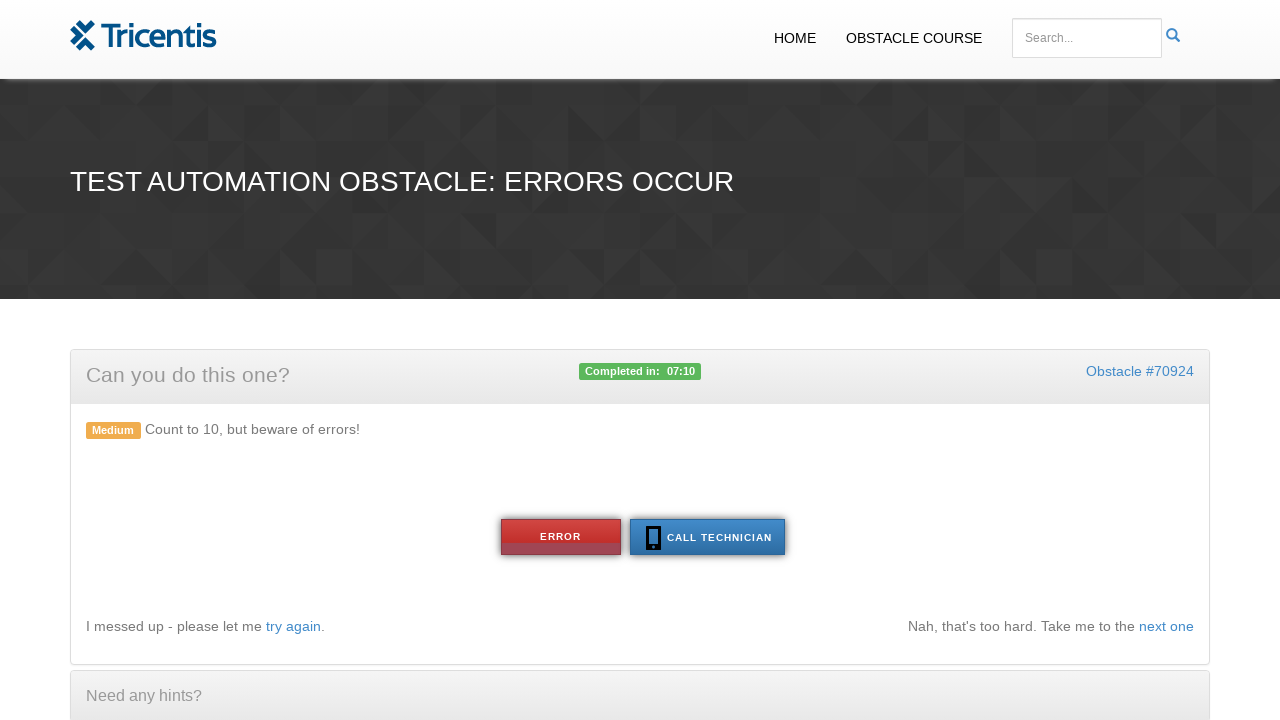

Error detected, clicked tech button to recover at (707, 537) on #tech
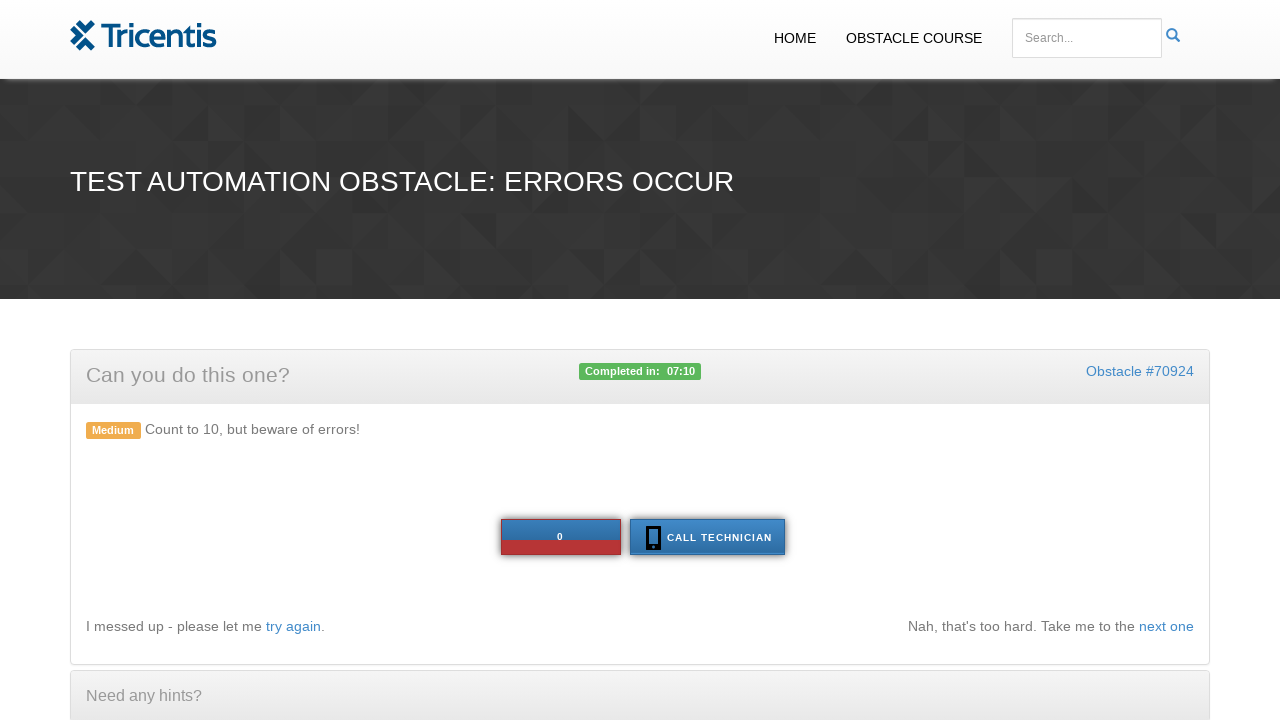

Clicked the target button at (560, 537) on xpath=//button[@id='tech']/preceding-sibling::button
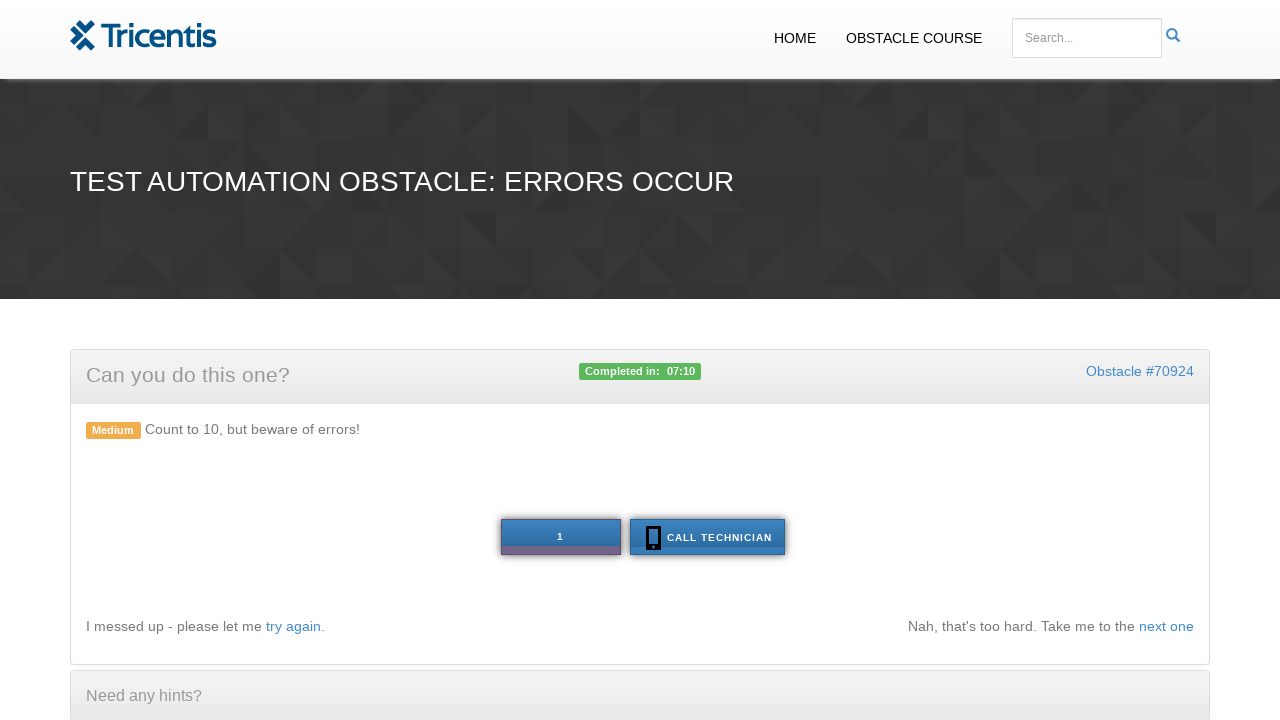

Button text retrieved: '1'
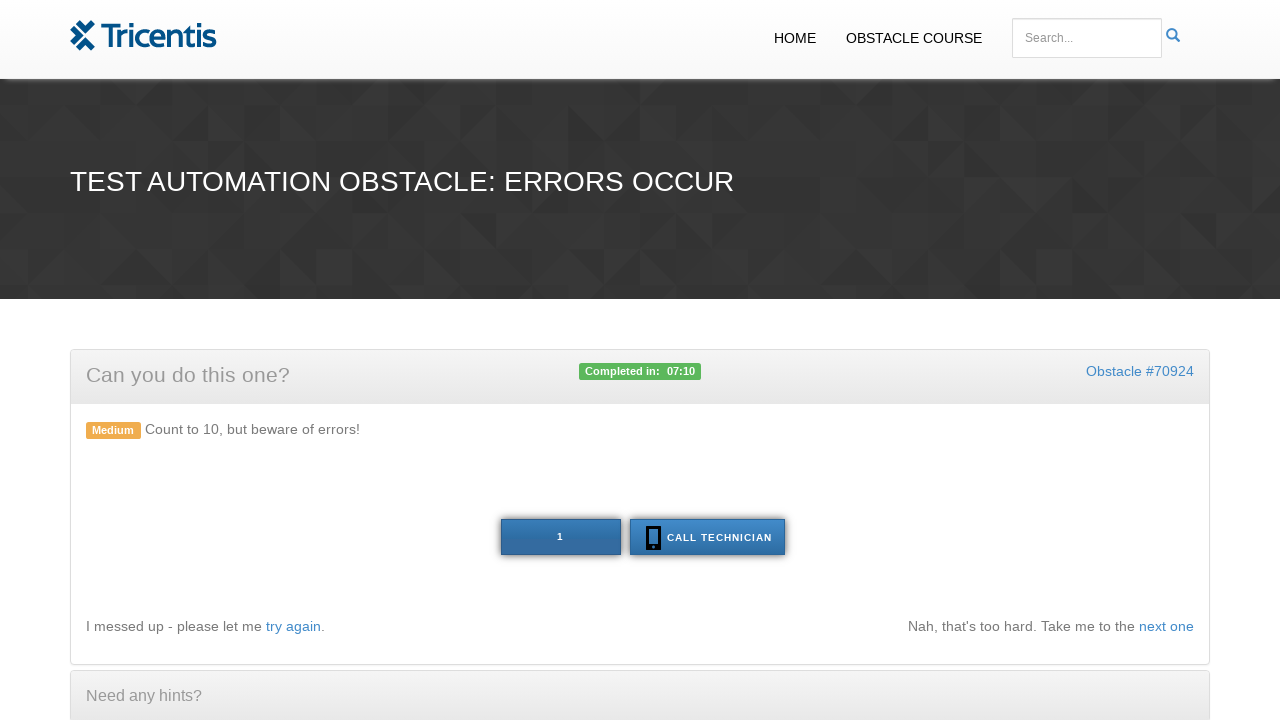

Clicked the target button at (560, 537) on xpath=//button[@id='tech']/preceding-sibling::button
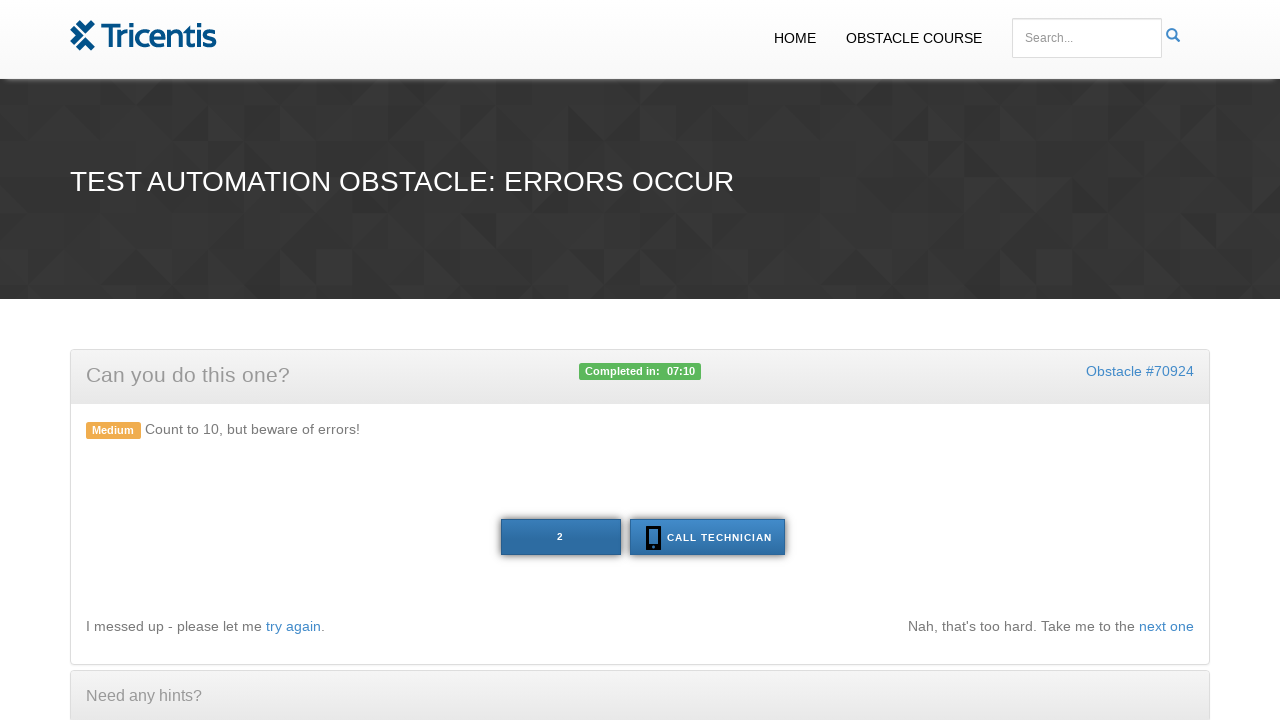

Button text retrieved: '2'
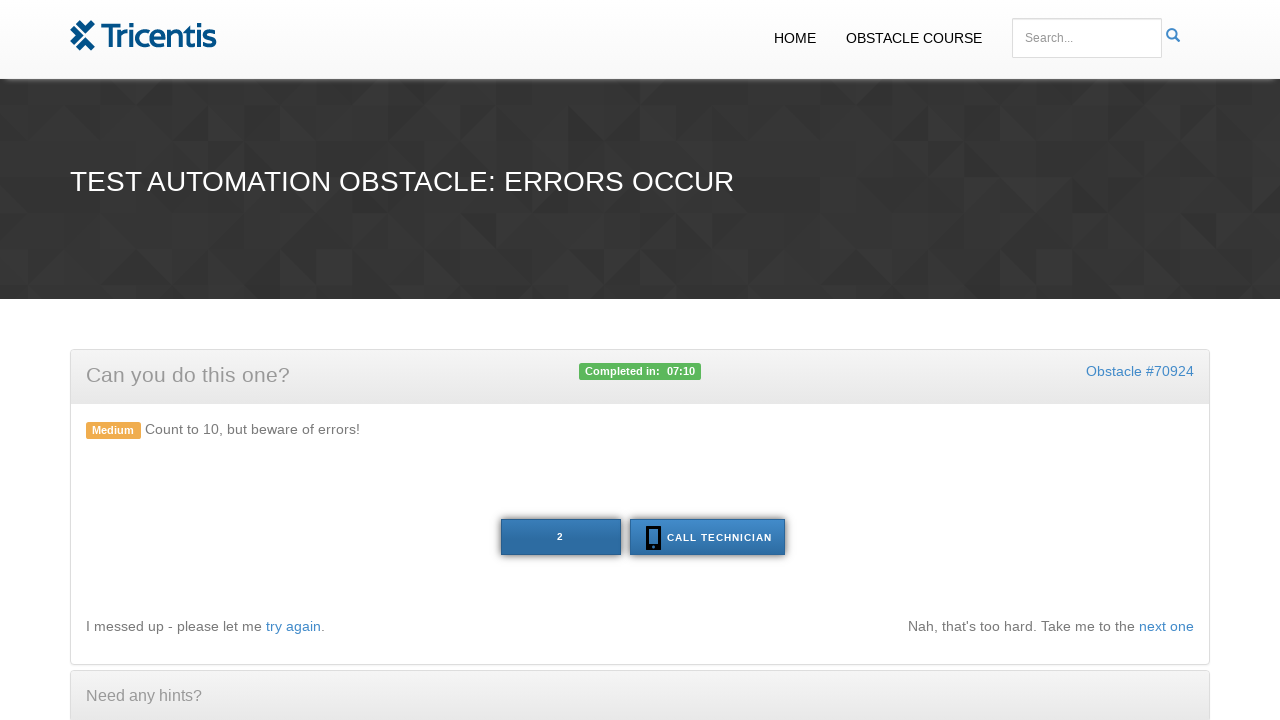

Clicked the target button at (560, 537) on xpath=//button[@id='tech']/preceding-sibling::button
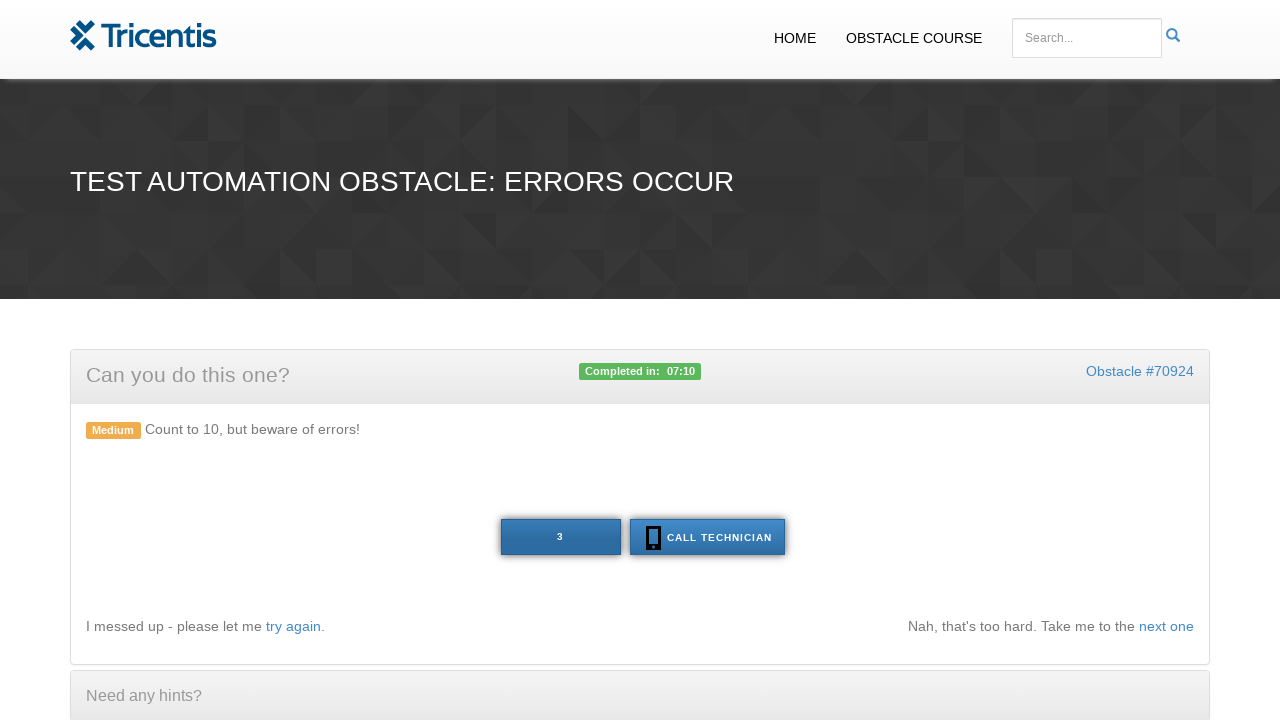

Button text retrieved: '3'
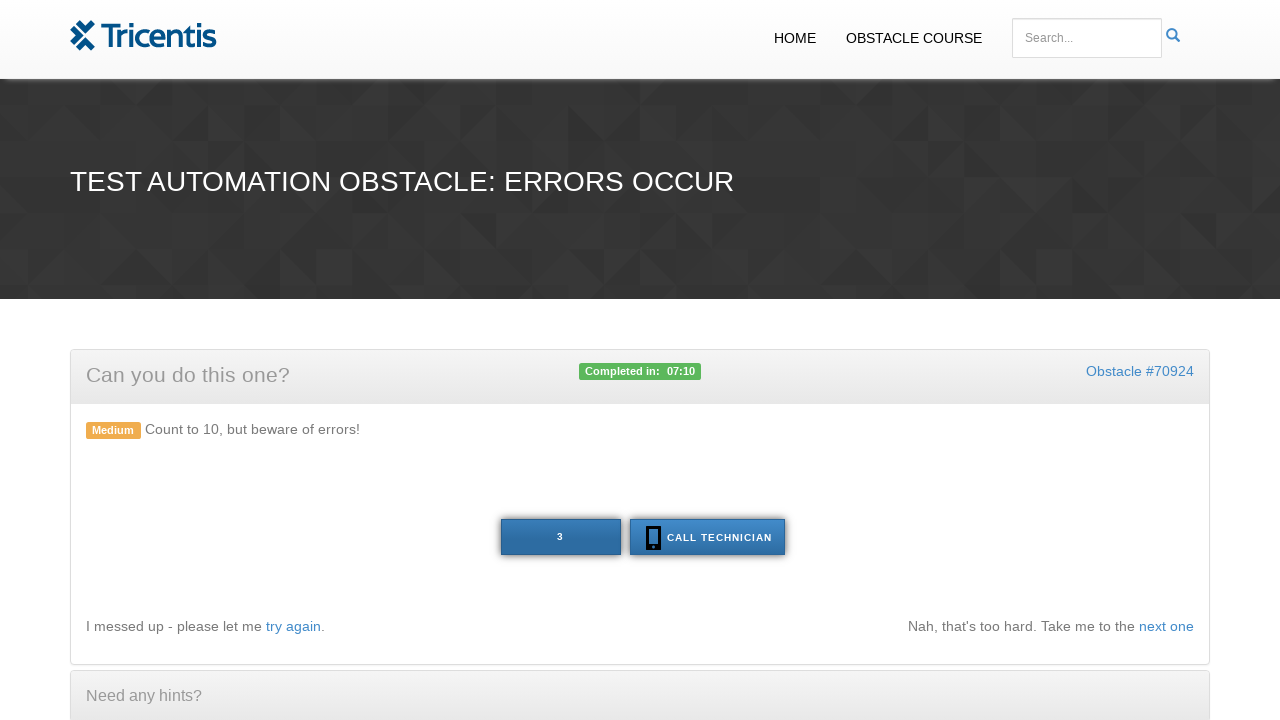

Clicked the target button at (560, 537) on xpath=//button[@id='tech']/preceding-sibling::button
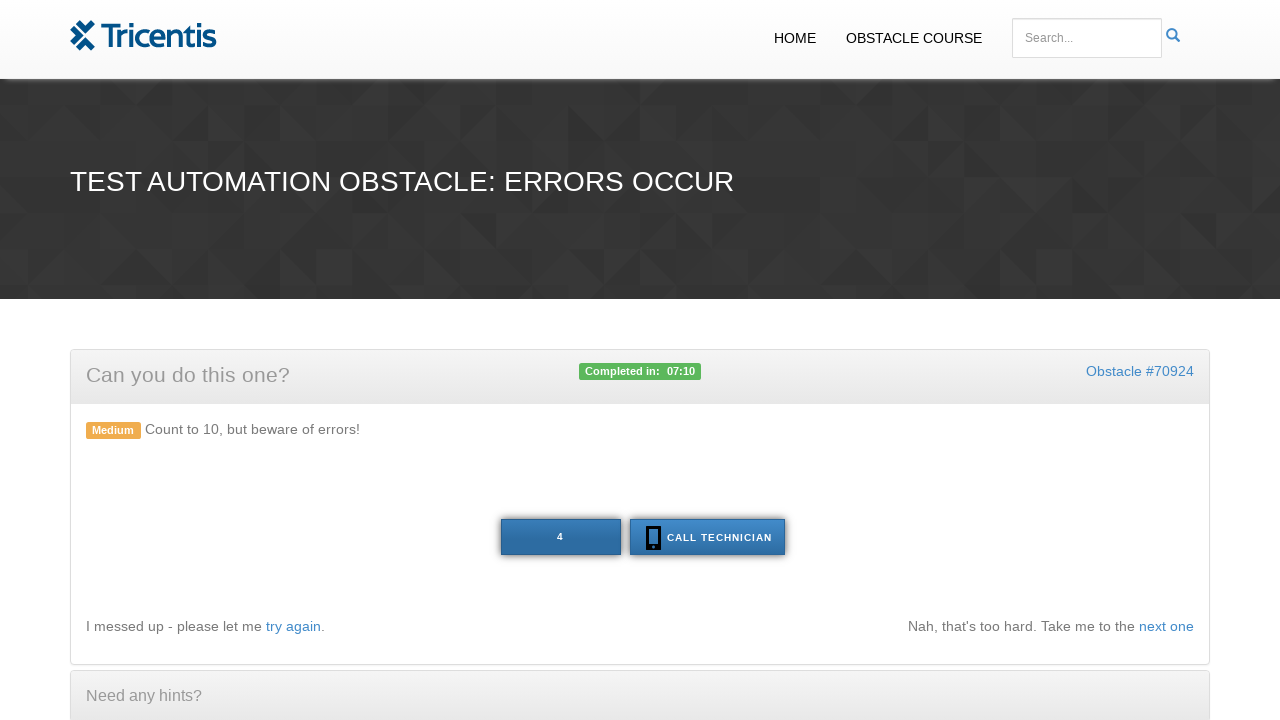

Button text retrieved: '4'
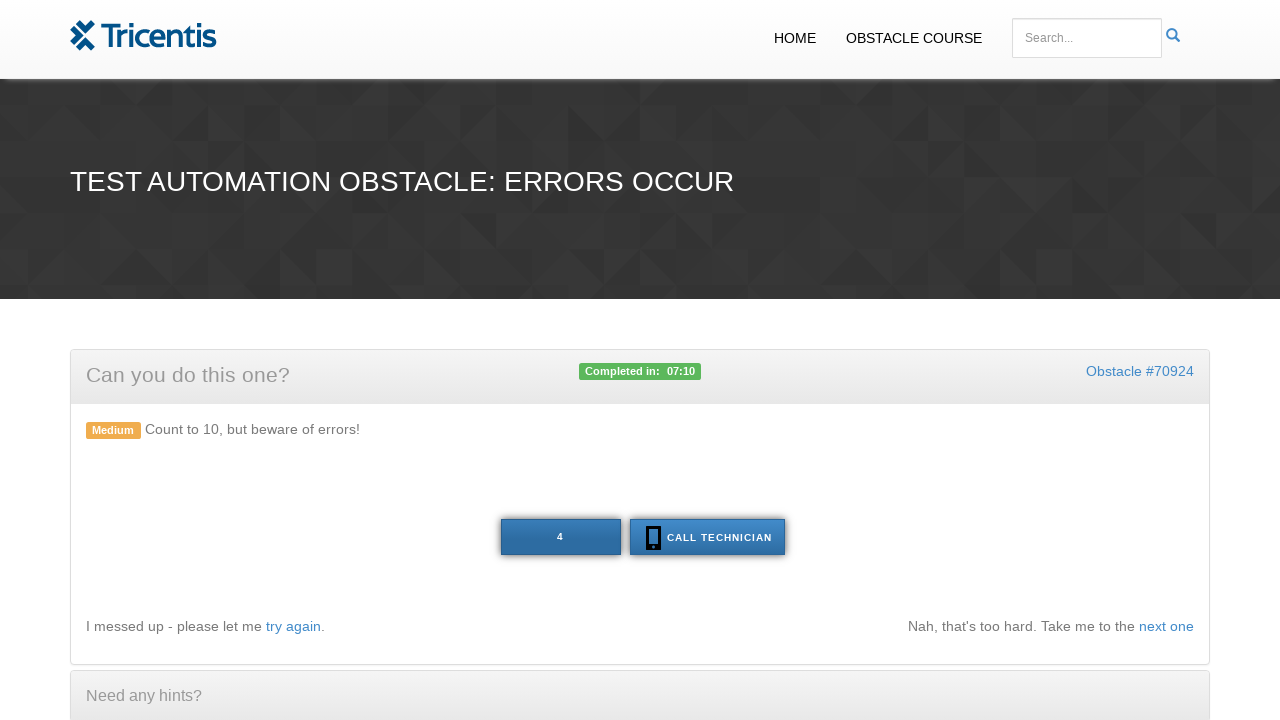

Clicked the target button at (560, 537) on xpath=//button[@id='tech']/preceding-sibling::button
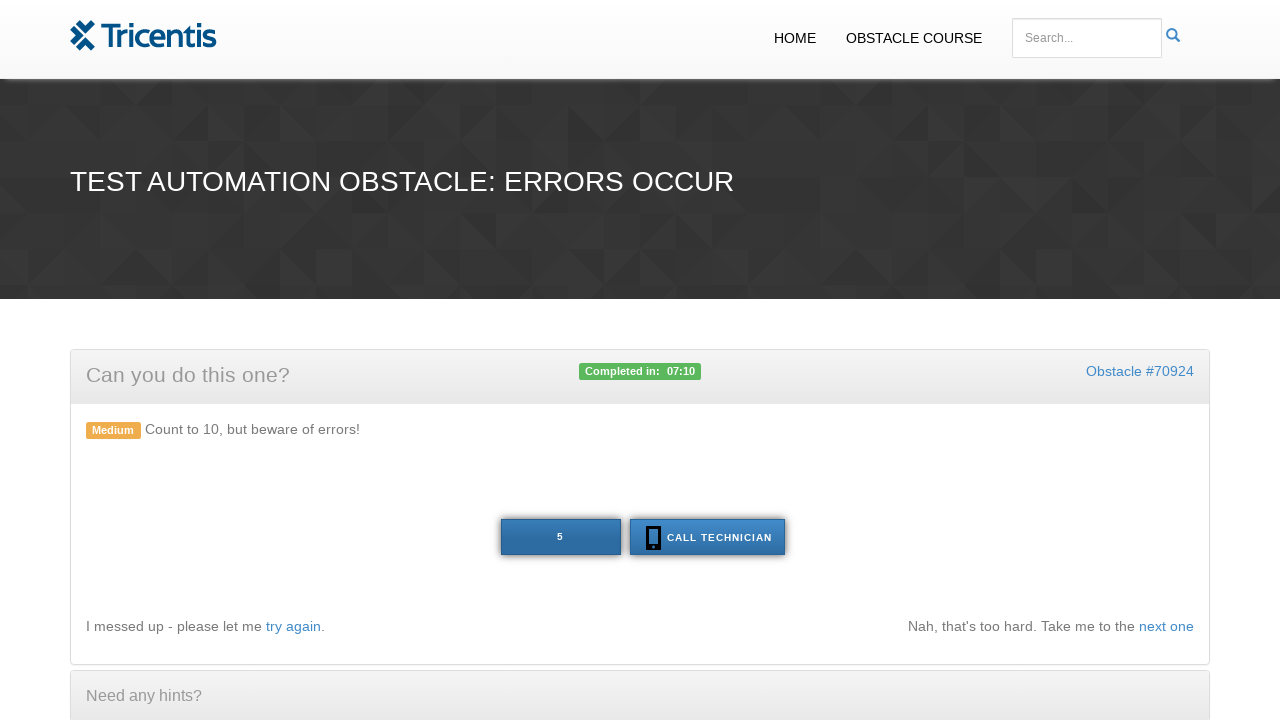

Button text retrieved: '5'
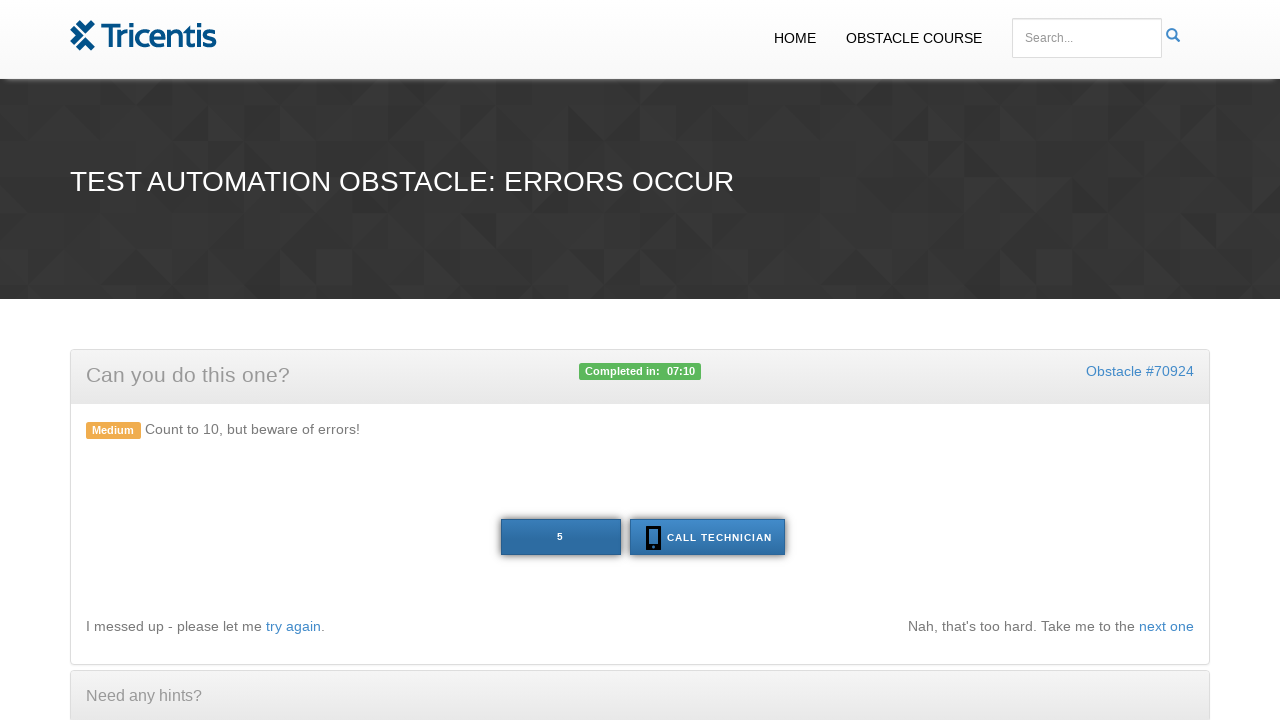

Clicked the target button at (560, 537) on xpath=//button[@id='tech']/preceding-sibling::button
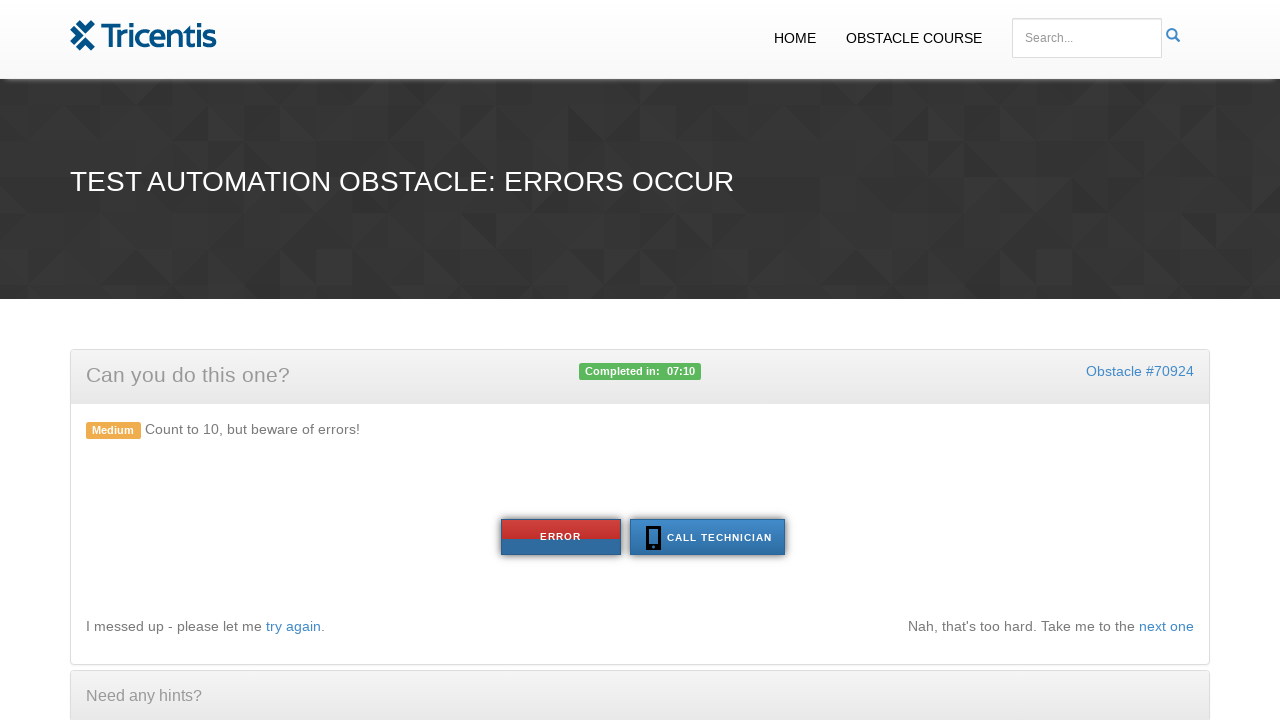

Button text retrieved: 'ERROR'
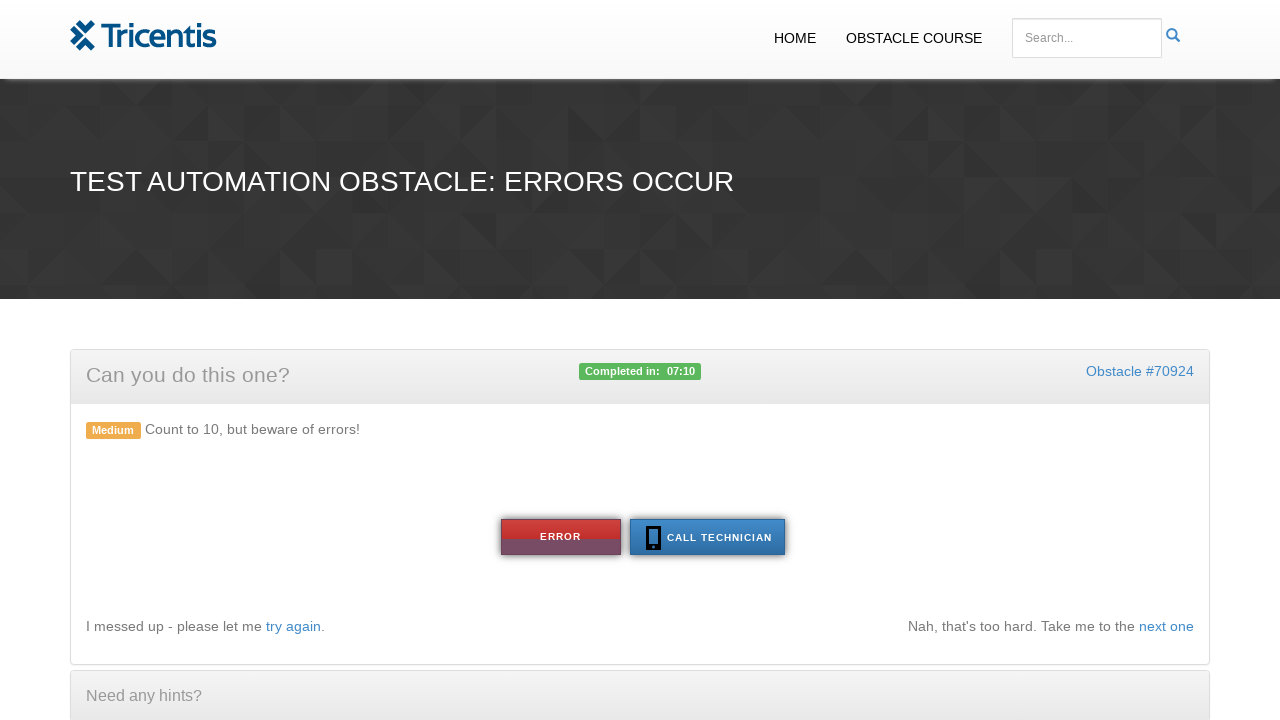

Error detected, clicked tech button to recover at (707, 537) on #tech
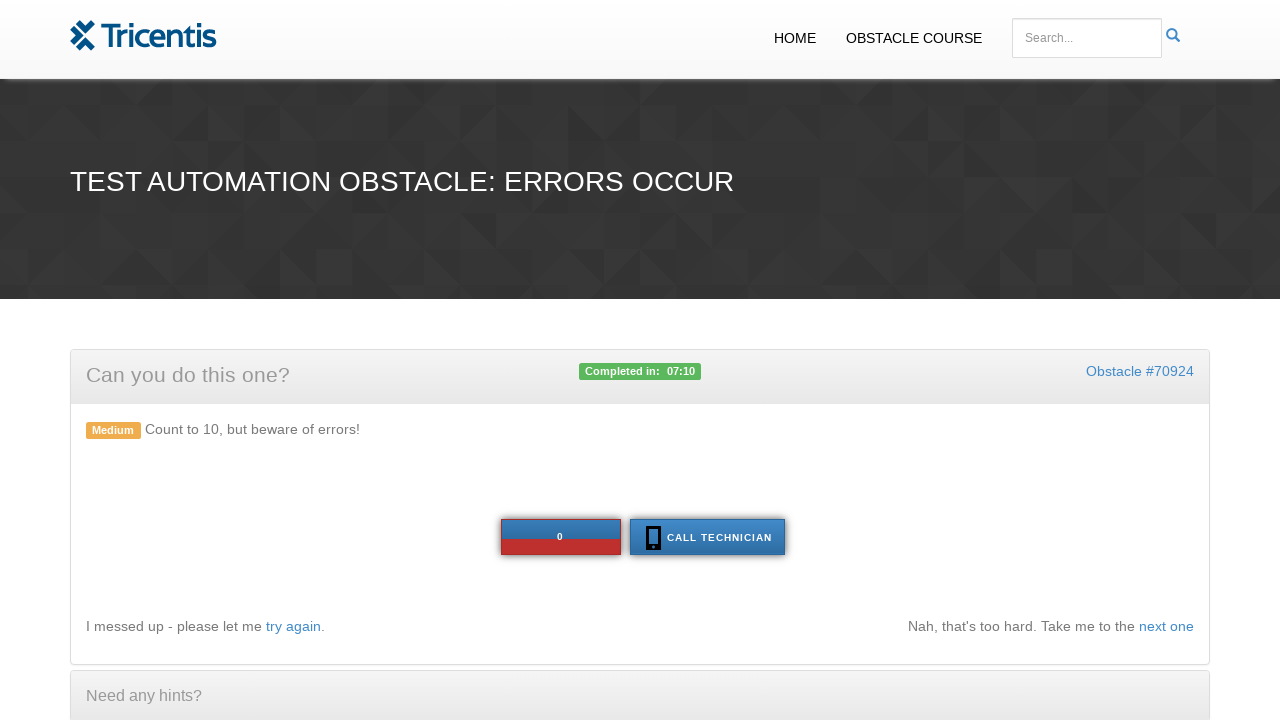

Clicked the target button at (560, 537) on xpath=//button[@id='tech']/preceding-sibling::button
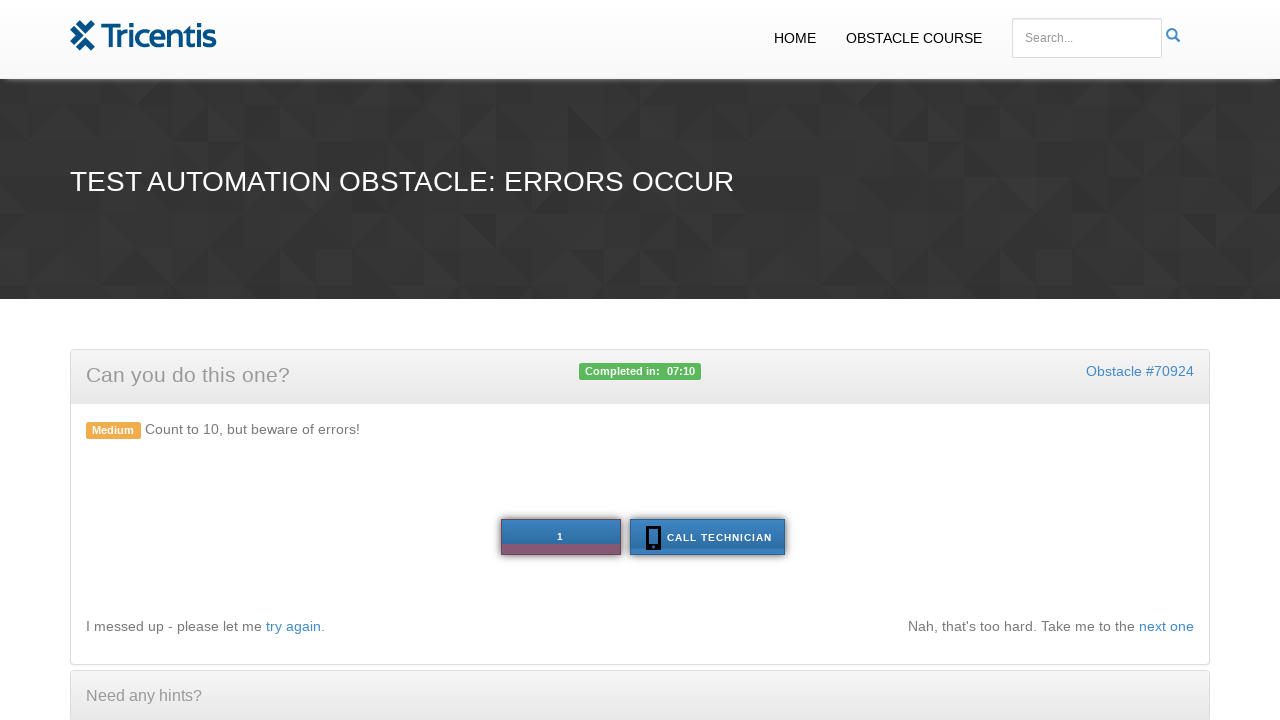

Button text retrieved: '1'
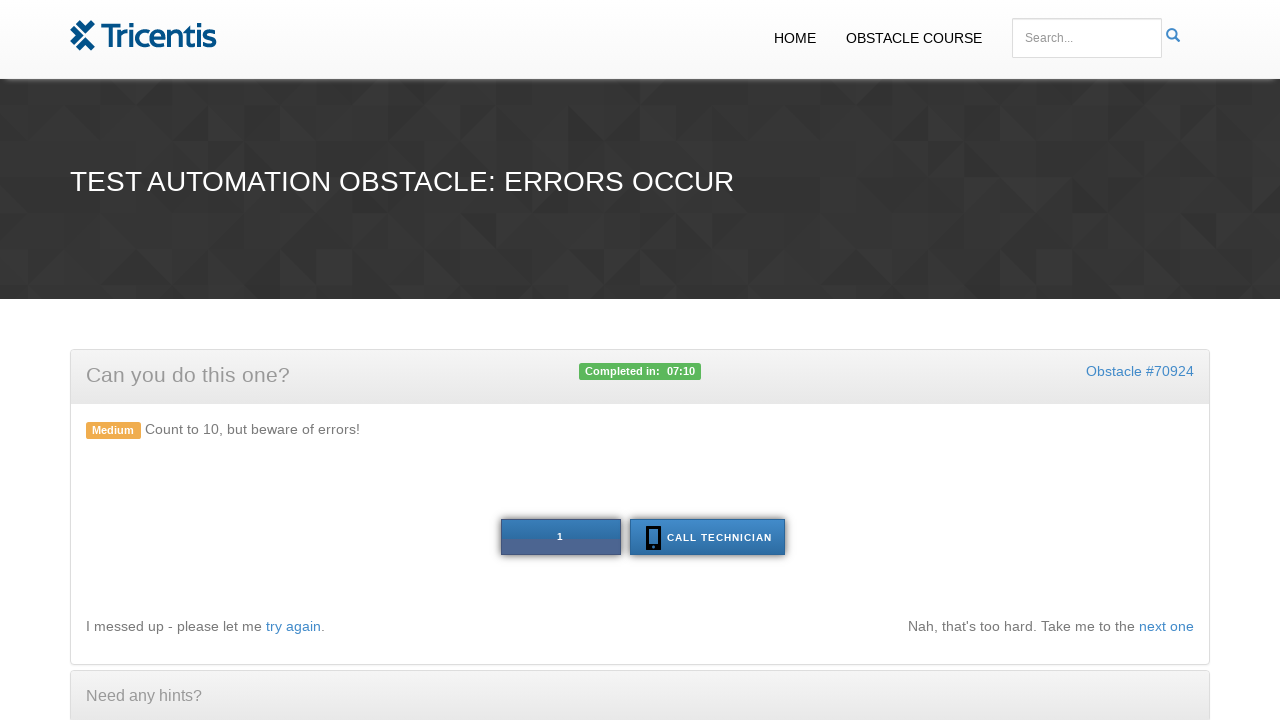

Clicked the target button at (560, 537) on xpath=//button[@id='tech']/preceding-sibling::button
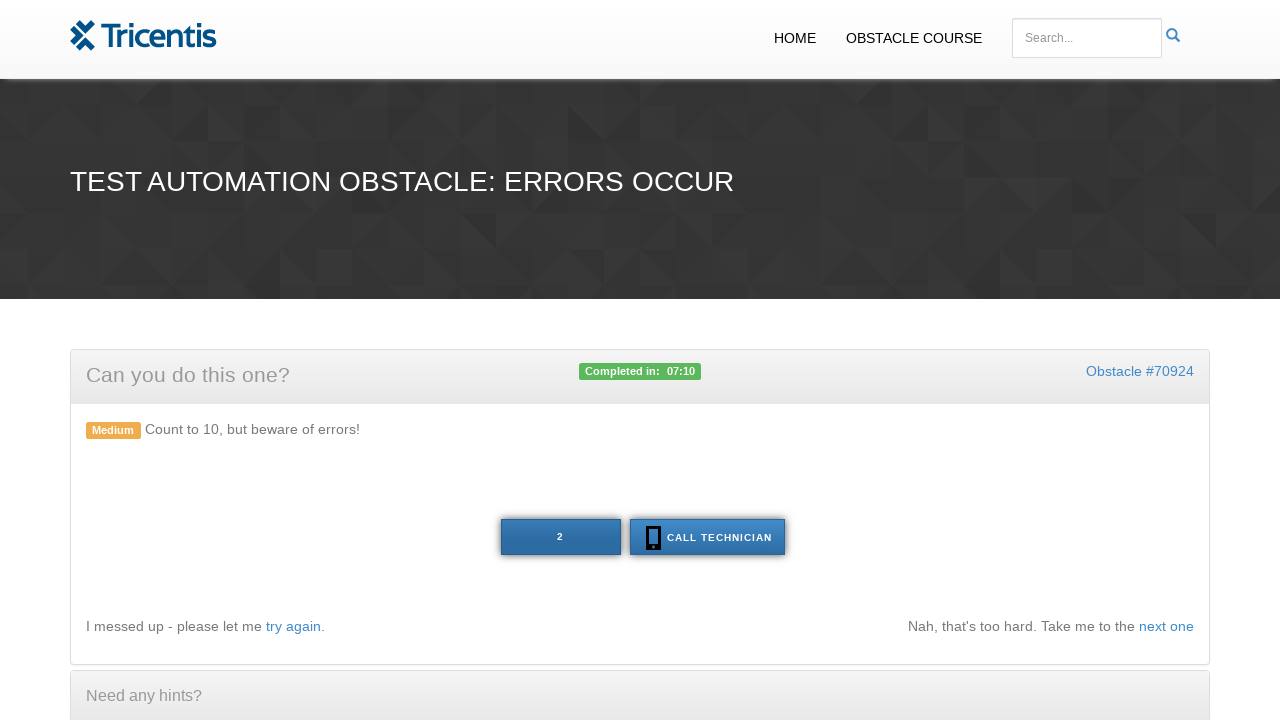

Button text retrieved: '2'
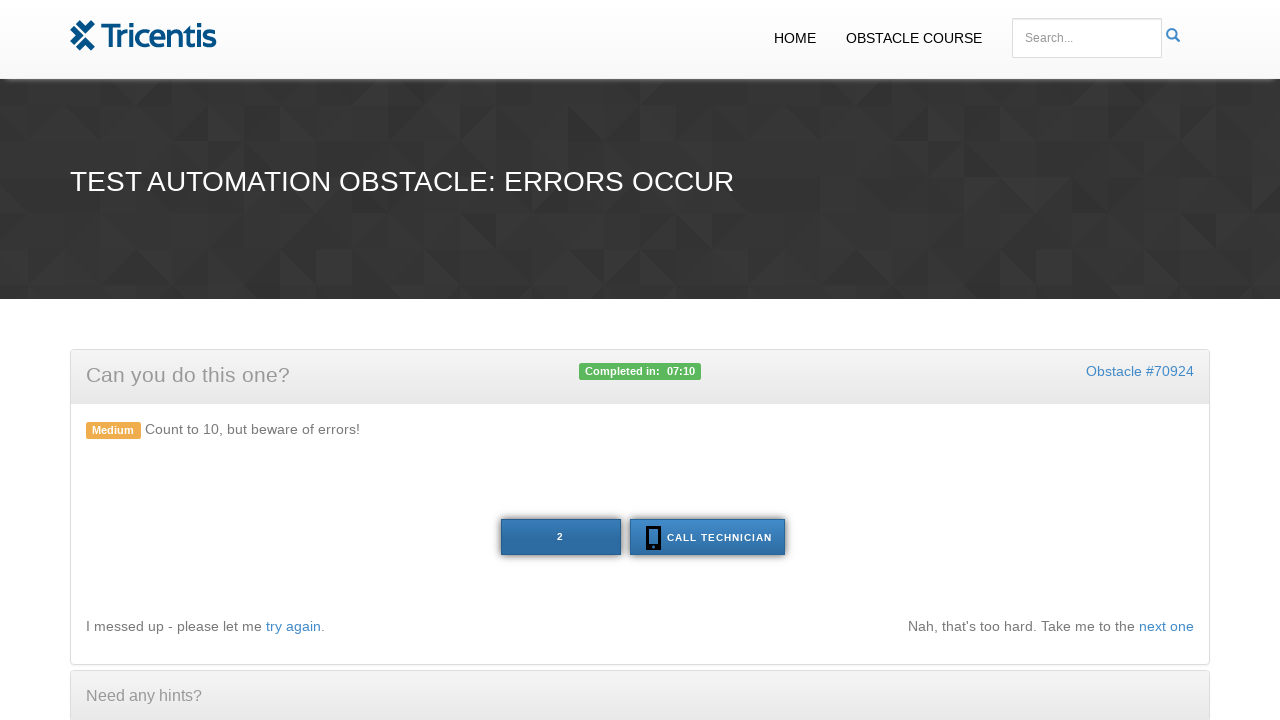

Clicked the target button at (560, 537) on xpath=//button[@id='tech']/preceding-sibling::button
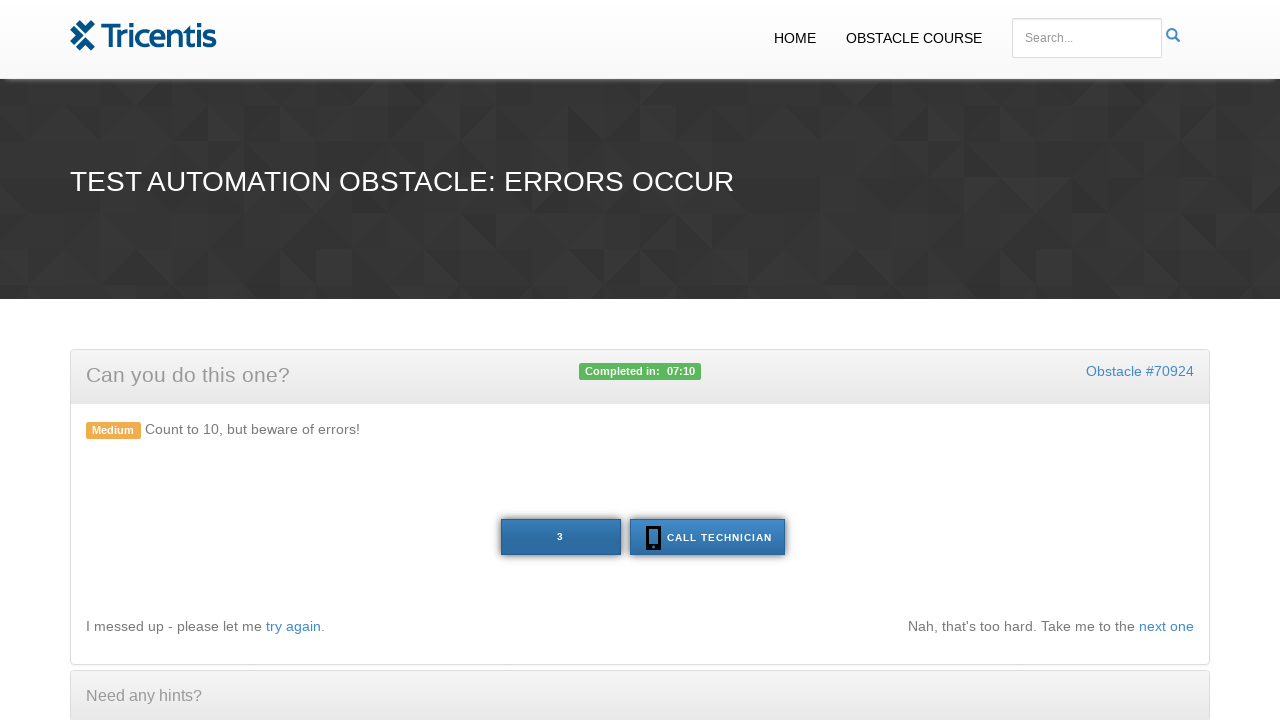

Button text retrieved: '3'
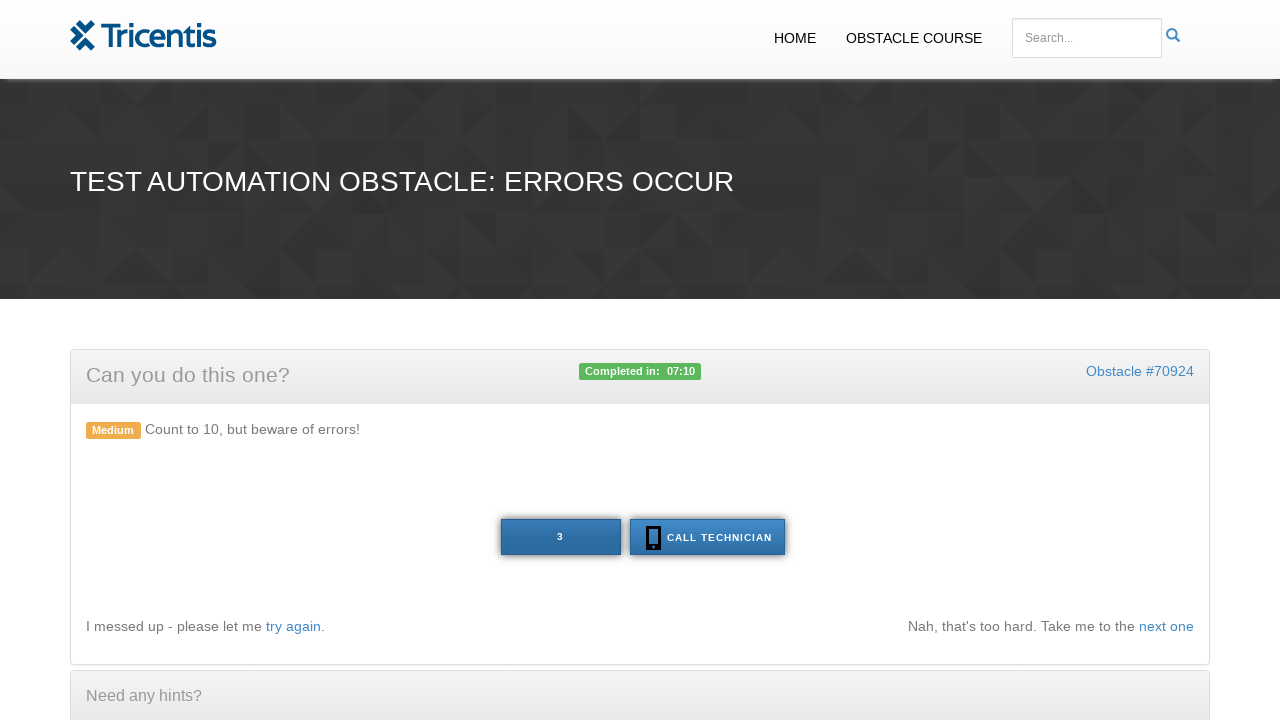

Clicked the target button at (560, 537) on xpath=//button[@id='tech']/preceding-sibling::button
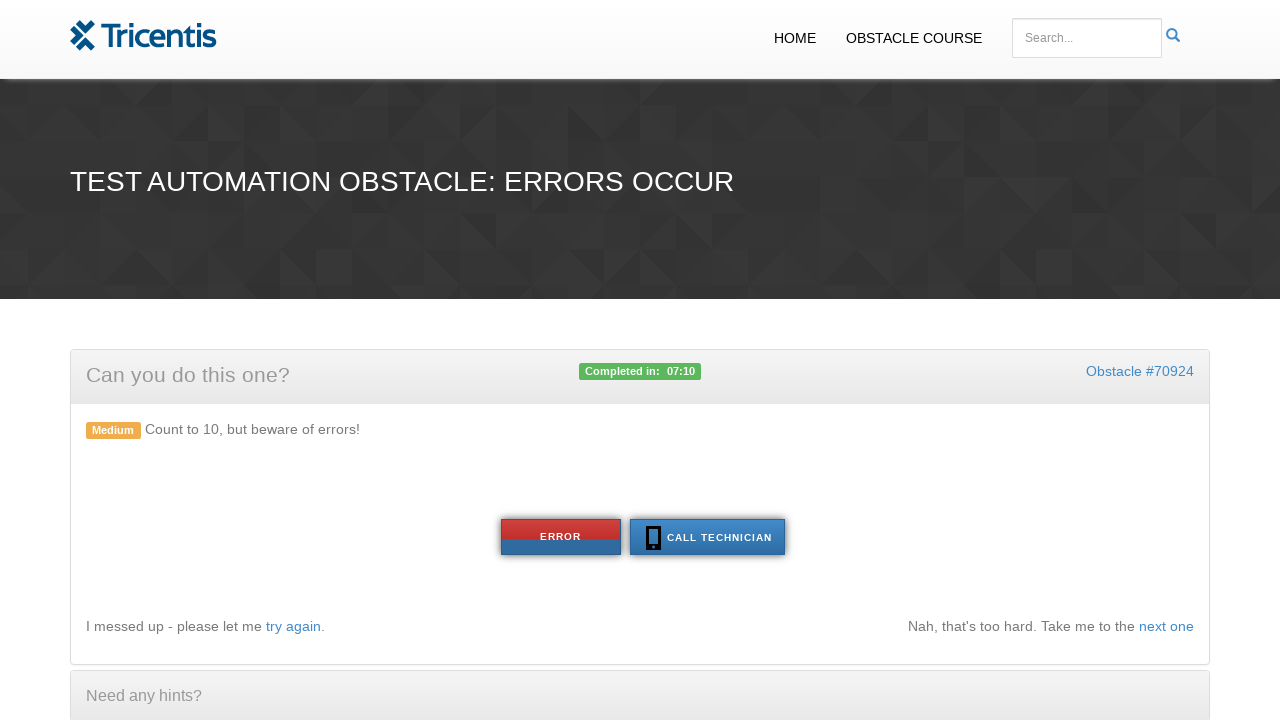

Button text retrieved: 'ERROR'
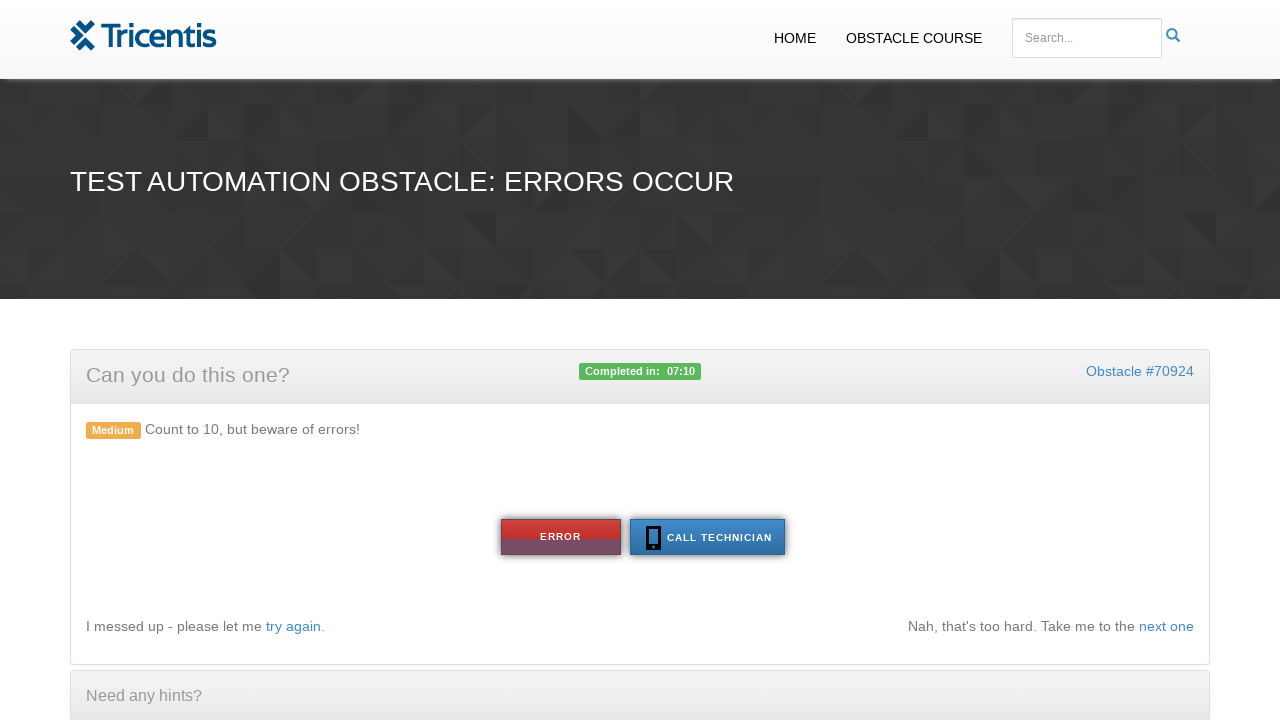

Error detected, clicked tech button to recover at (707, 537) on #tech
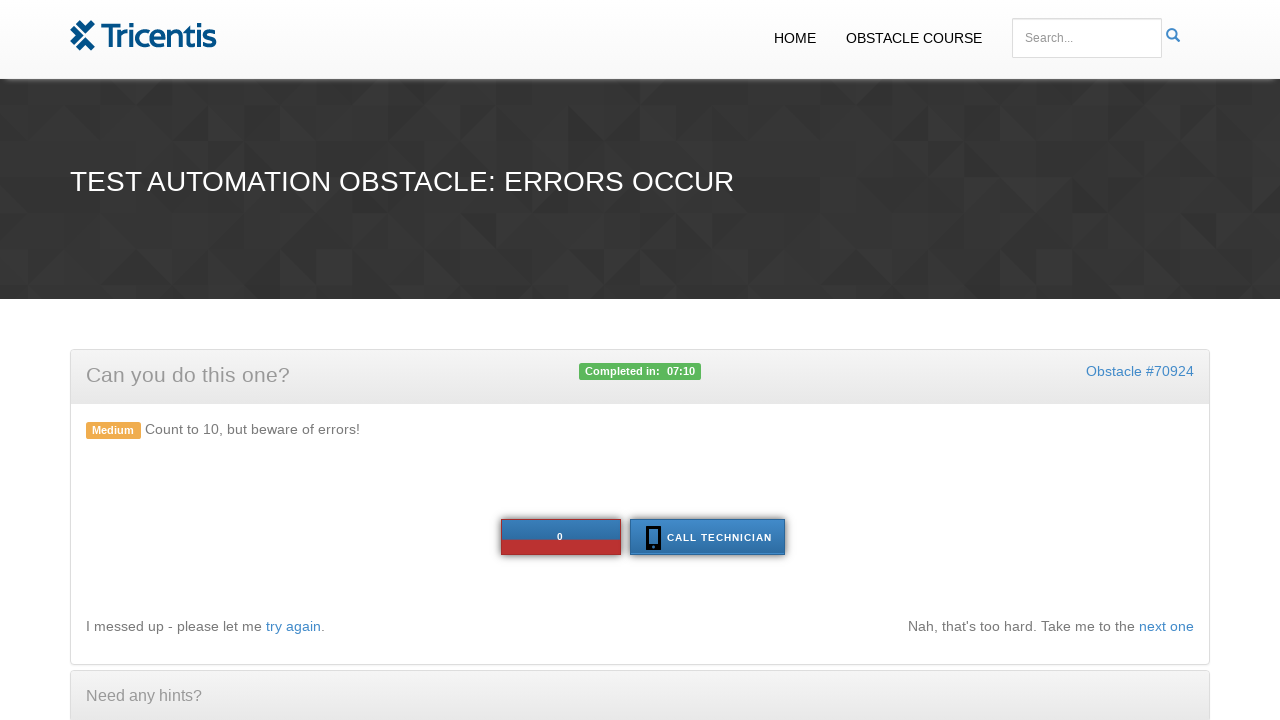

Clicked the target button at (560, 537) on xpath=//button[@id='tech']/preceding-sibling::button
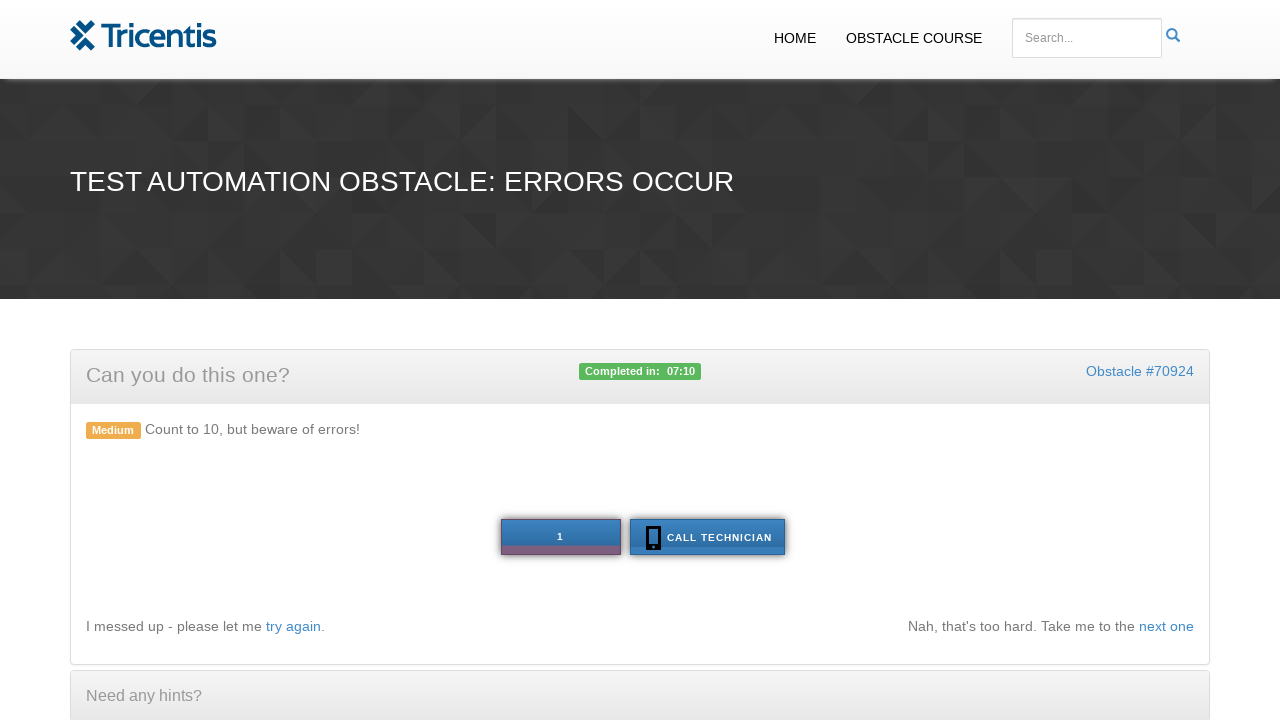

Button text retrieved: '1'
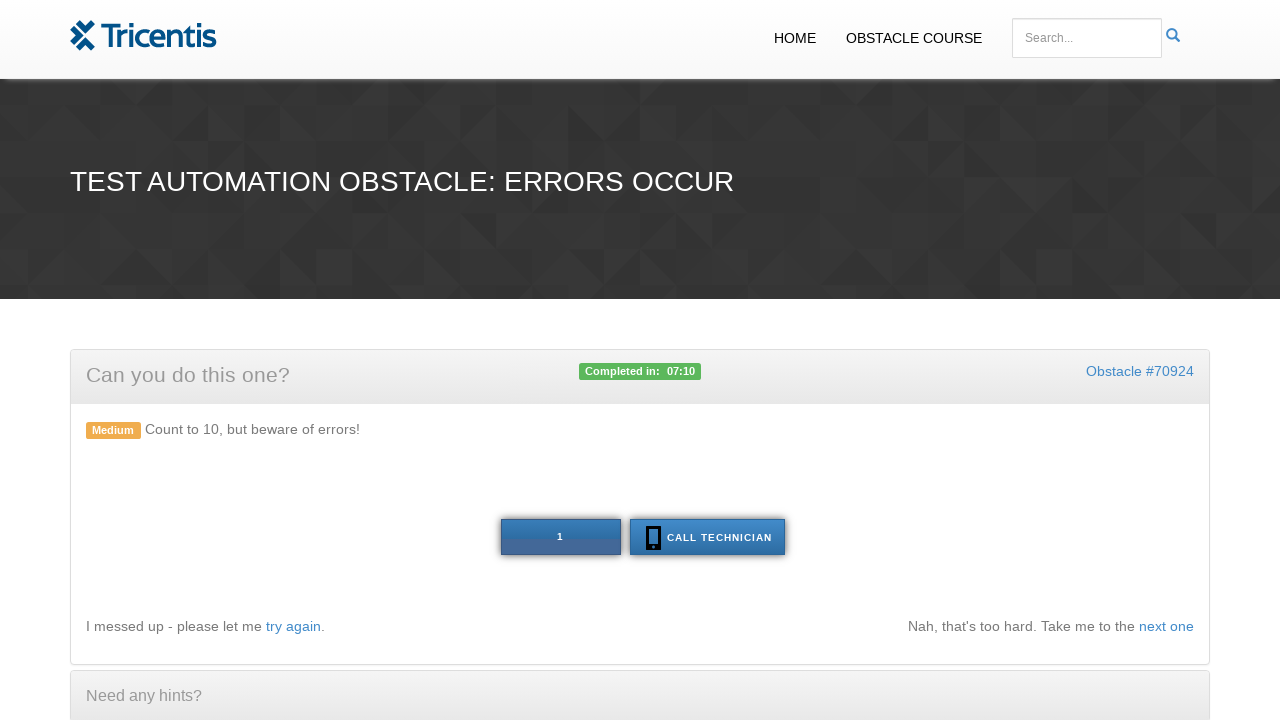

Clicked the target button at (560, 537) on xpath=//button[@id='tech']/preceding-sibling::button
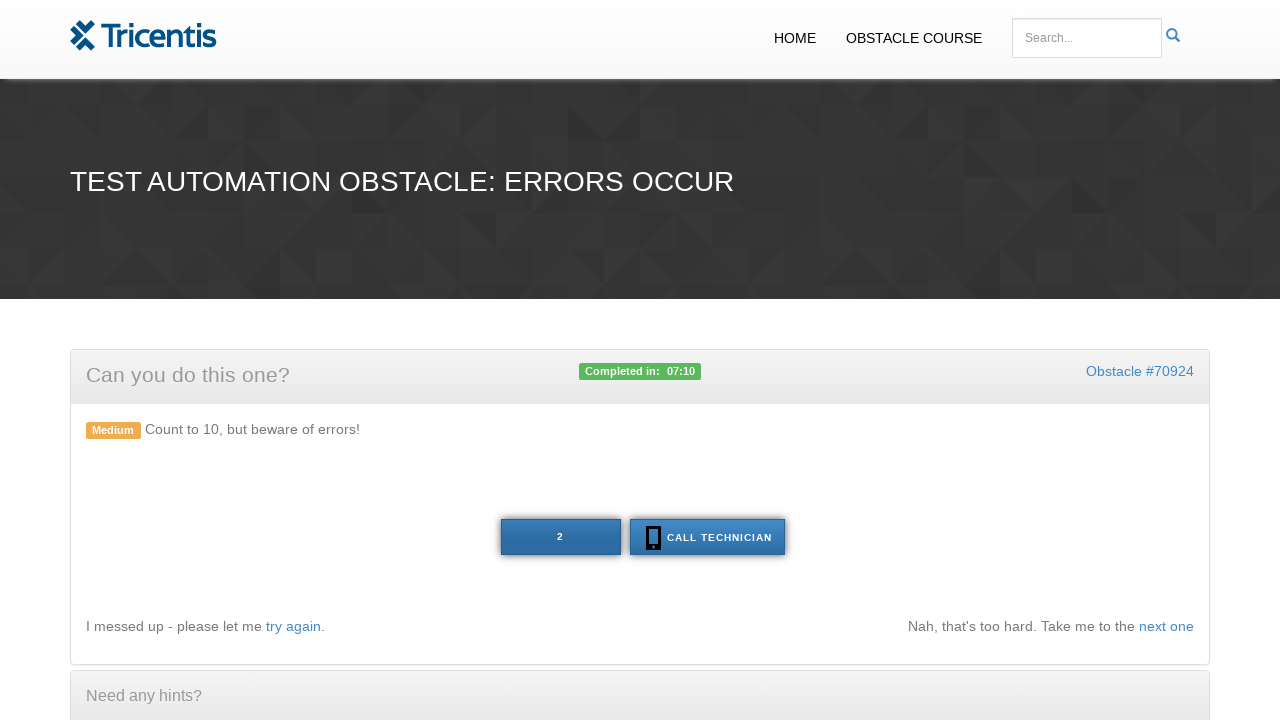

Button text retrieved: '2'
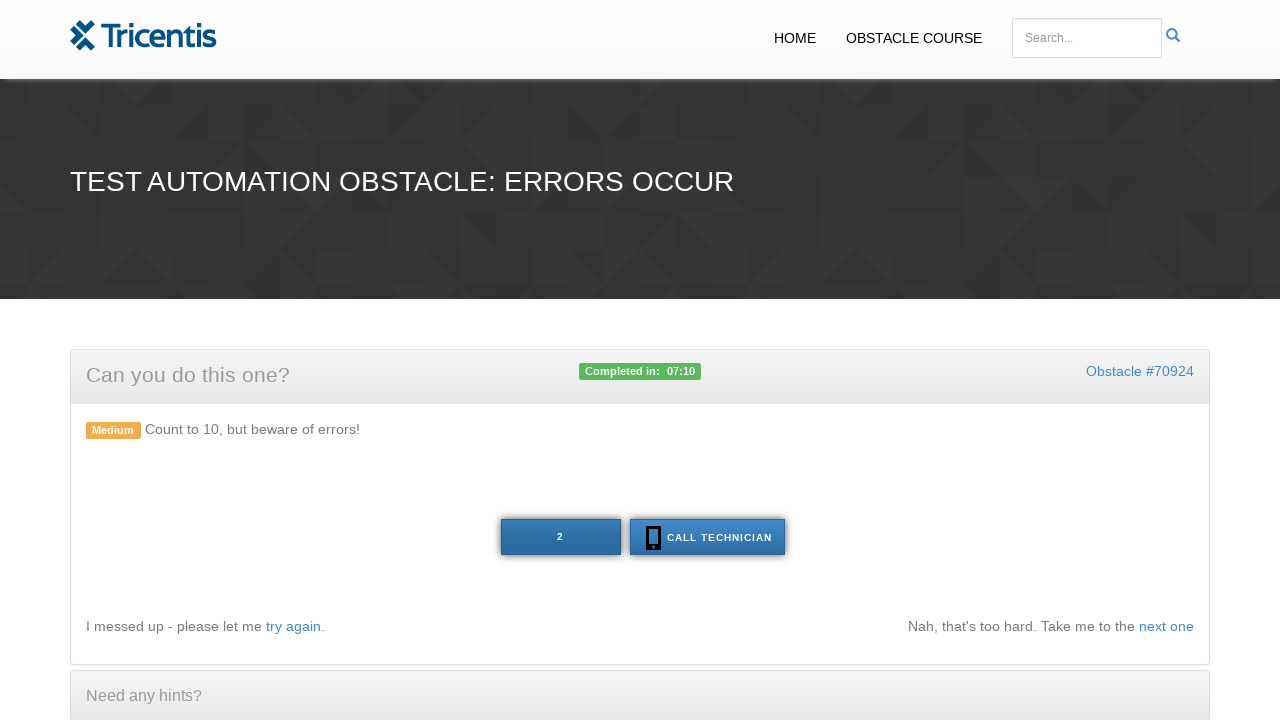

Clicked the target button at (560, 537) on xpath=//button[@id='tech']/preceding-sibling::button
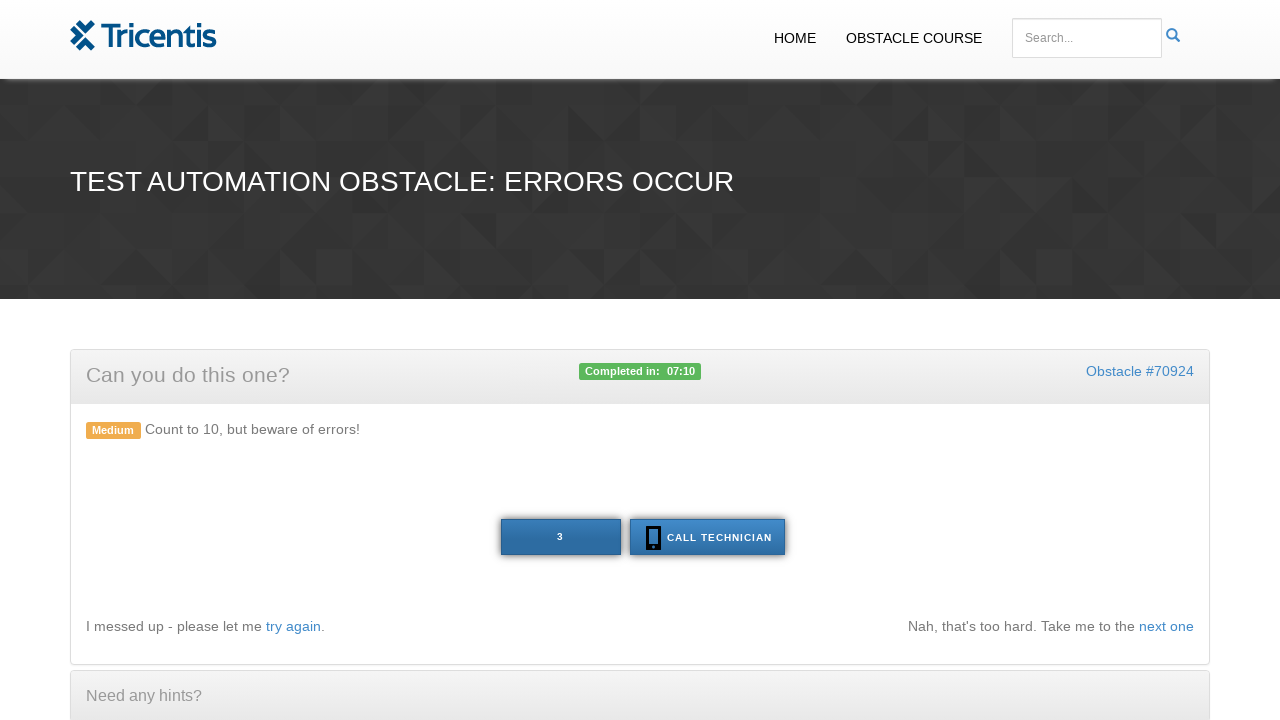

Button text retrieved: '3'
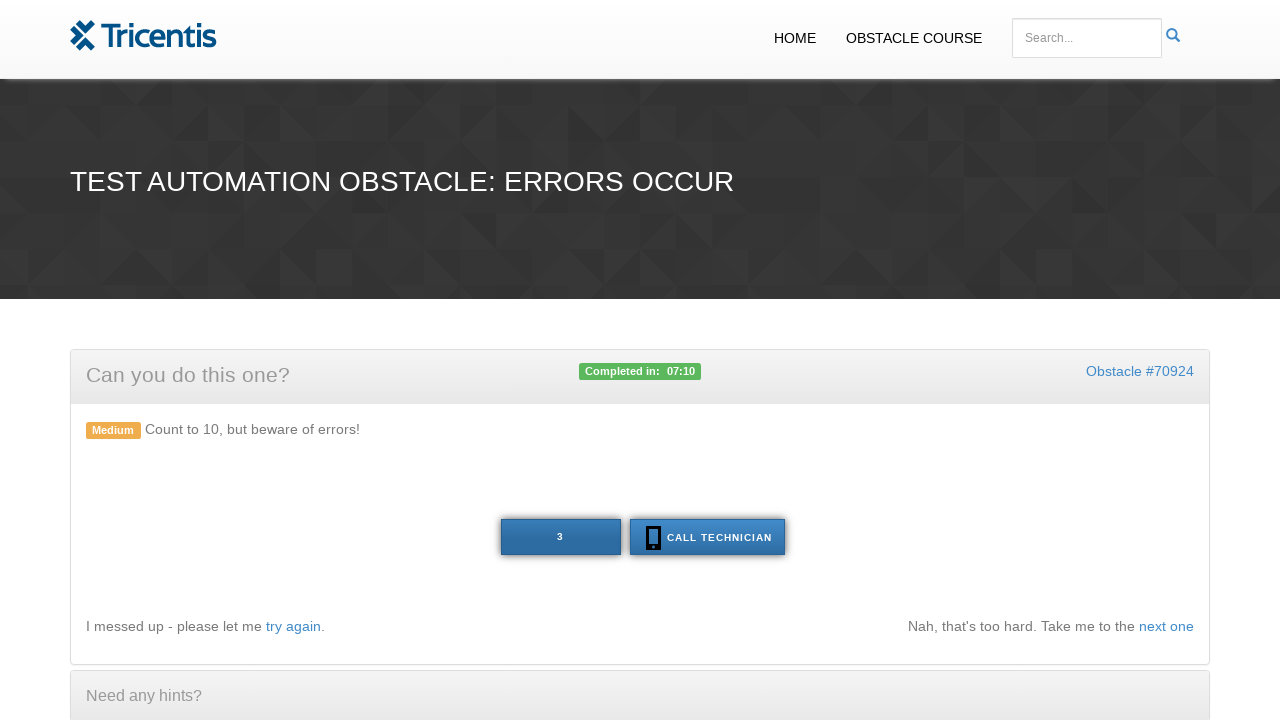

Clicked the target button at (560, 537) on xpath=//button[@id='tech']/preceding-sibling::button
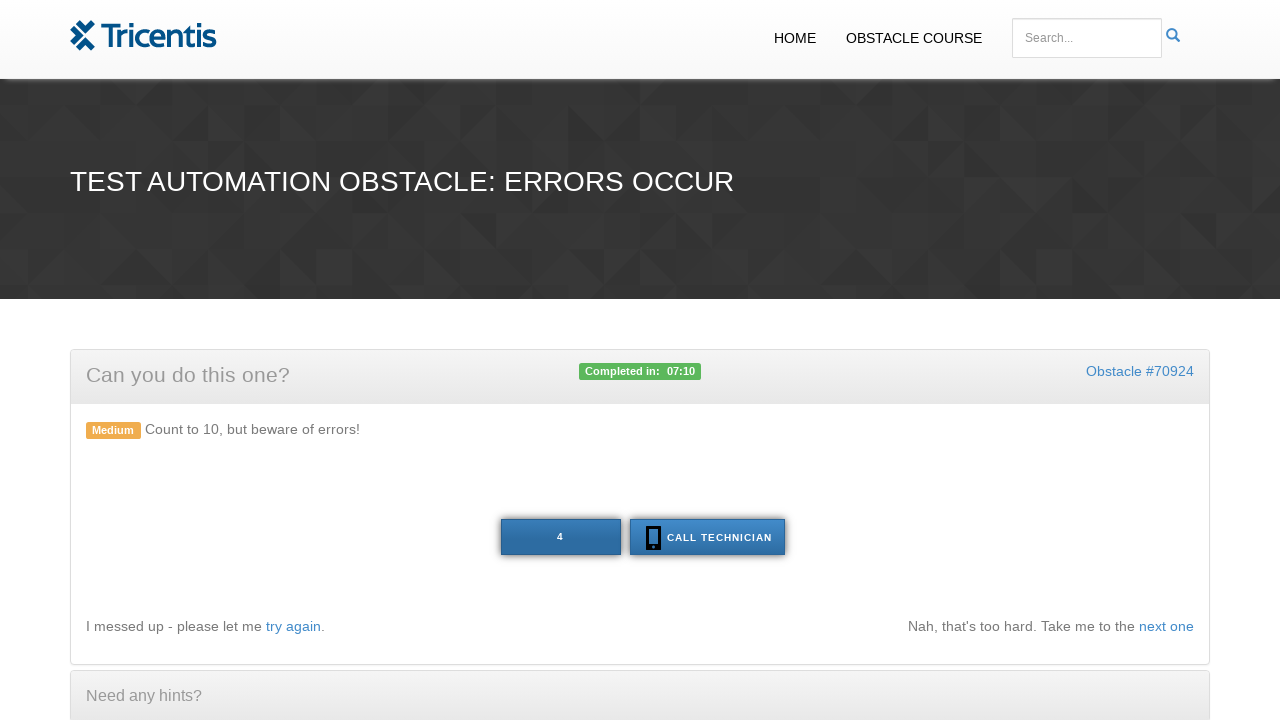

Button text retrieved: '4'
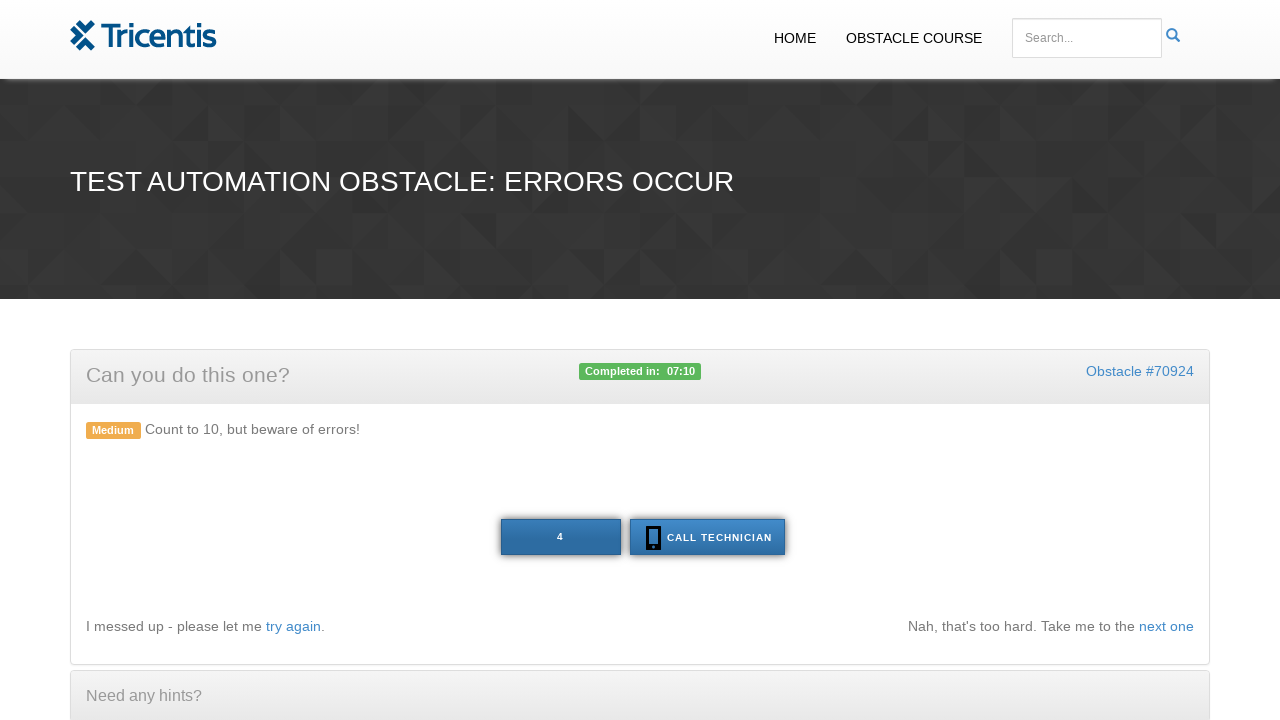

Clicked the target button at (560, 537) on xpath=//button[@id='tech']/preceding-sibling::button
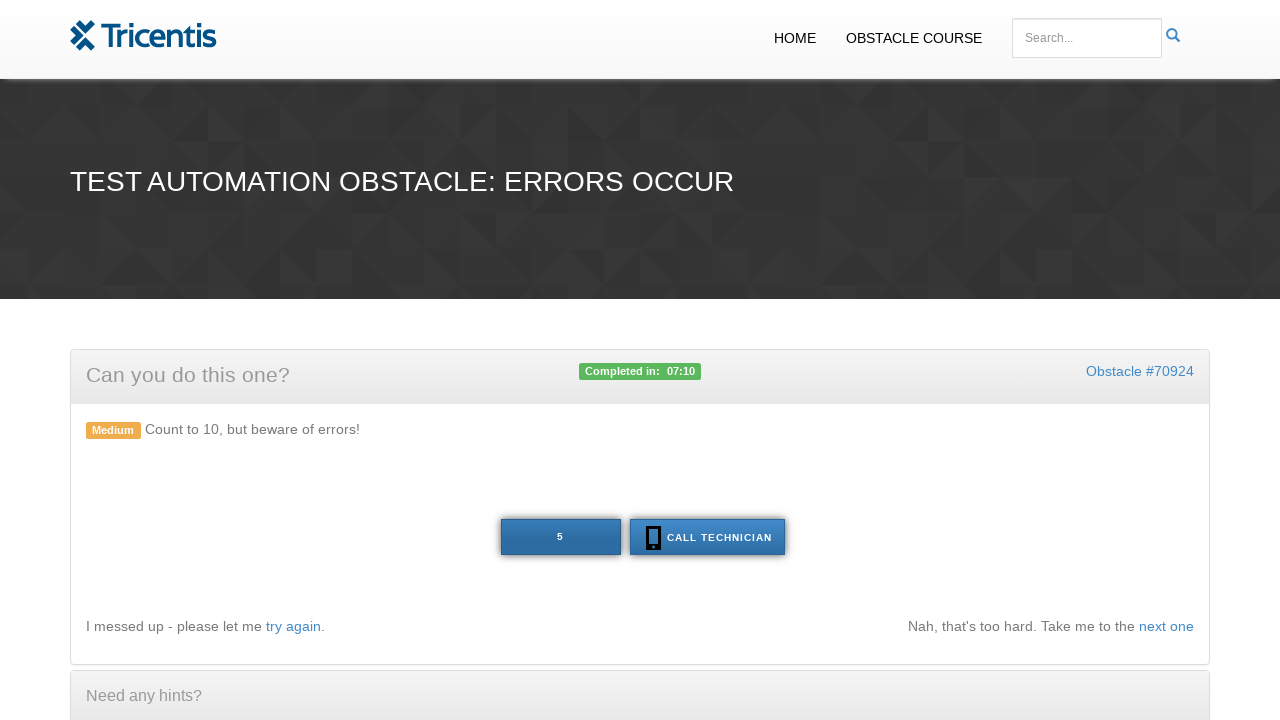

Button text retrieved: '5'
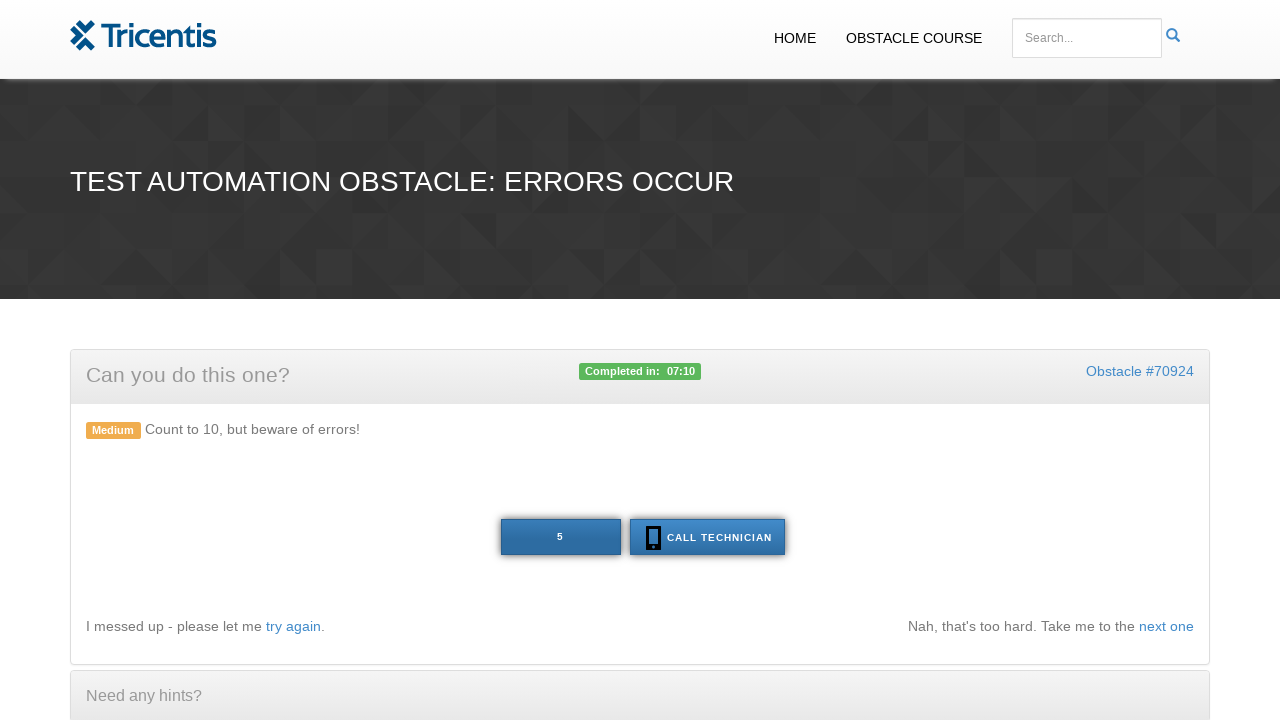

Clicked the target button at (560, 537) on xpath=//button[@id='tech']/preceding-sibling::button
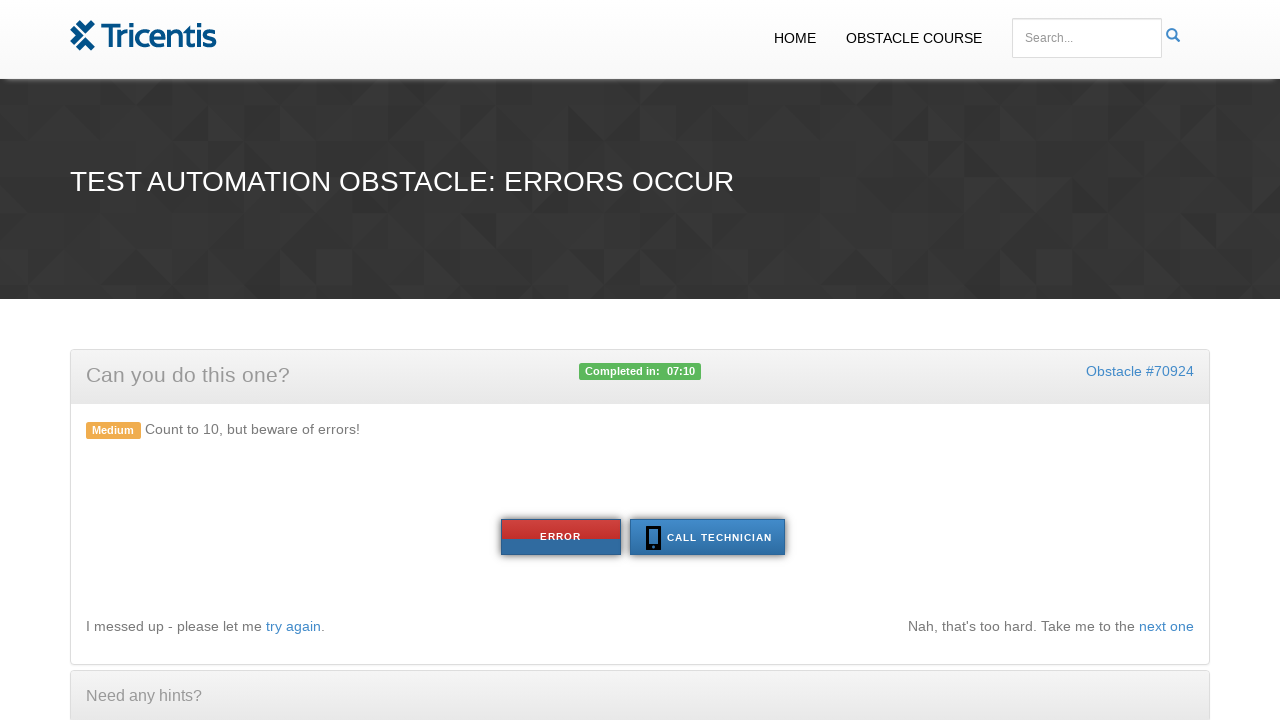

Button text retrieved: 'ERROR'
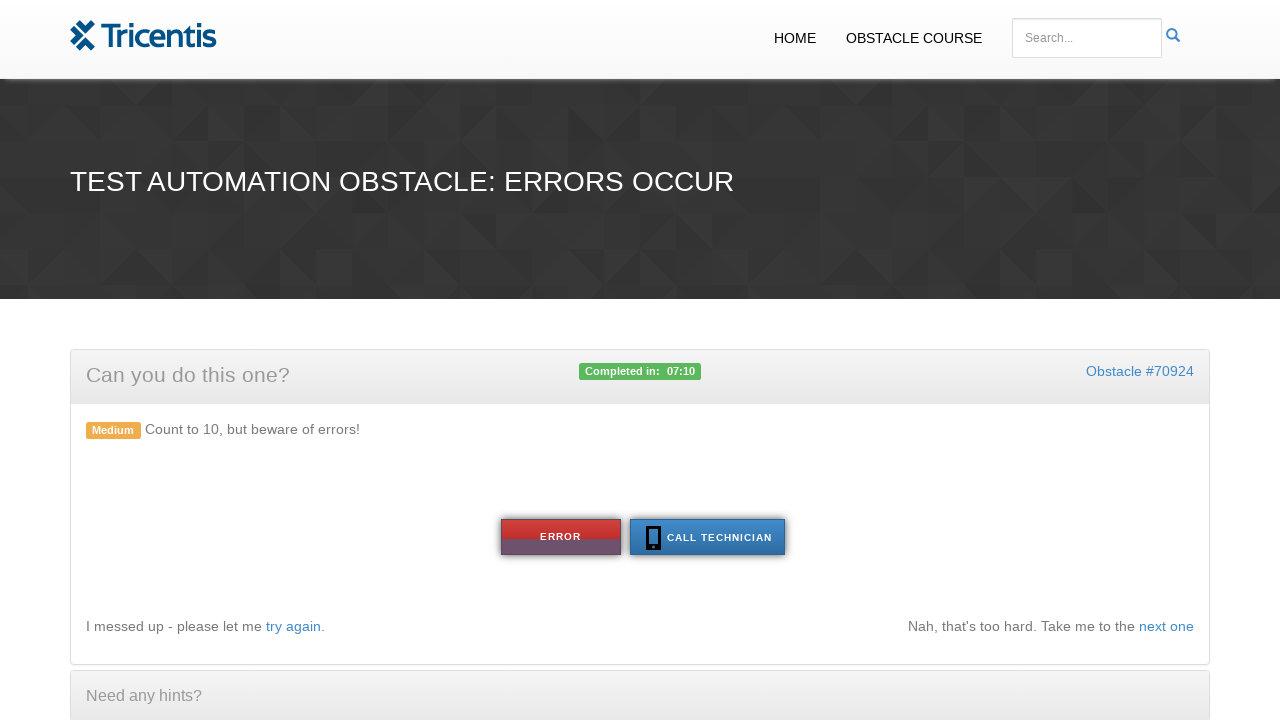

Error detected, clicked tech button to recover at (707, 537) on #tech
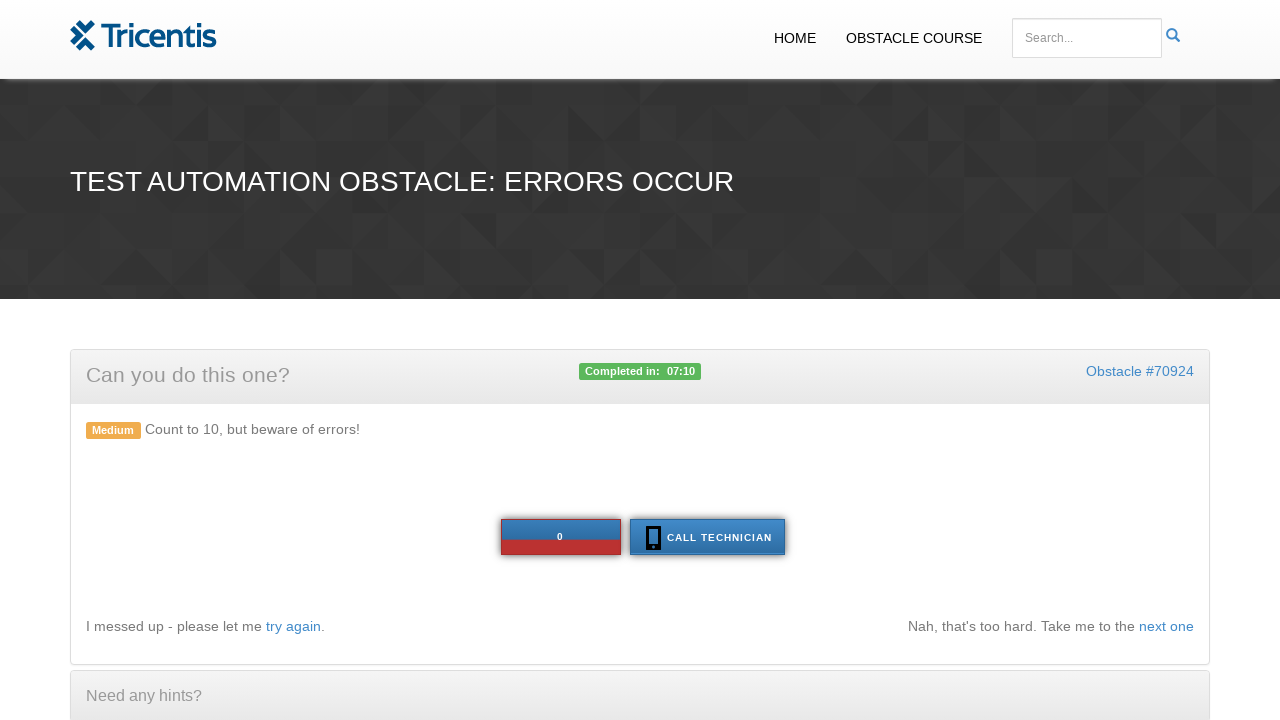

Clicked the target button at (560, 537) on xpath=//button[@id='tech']/preceding-sibling::button
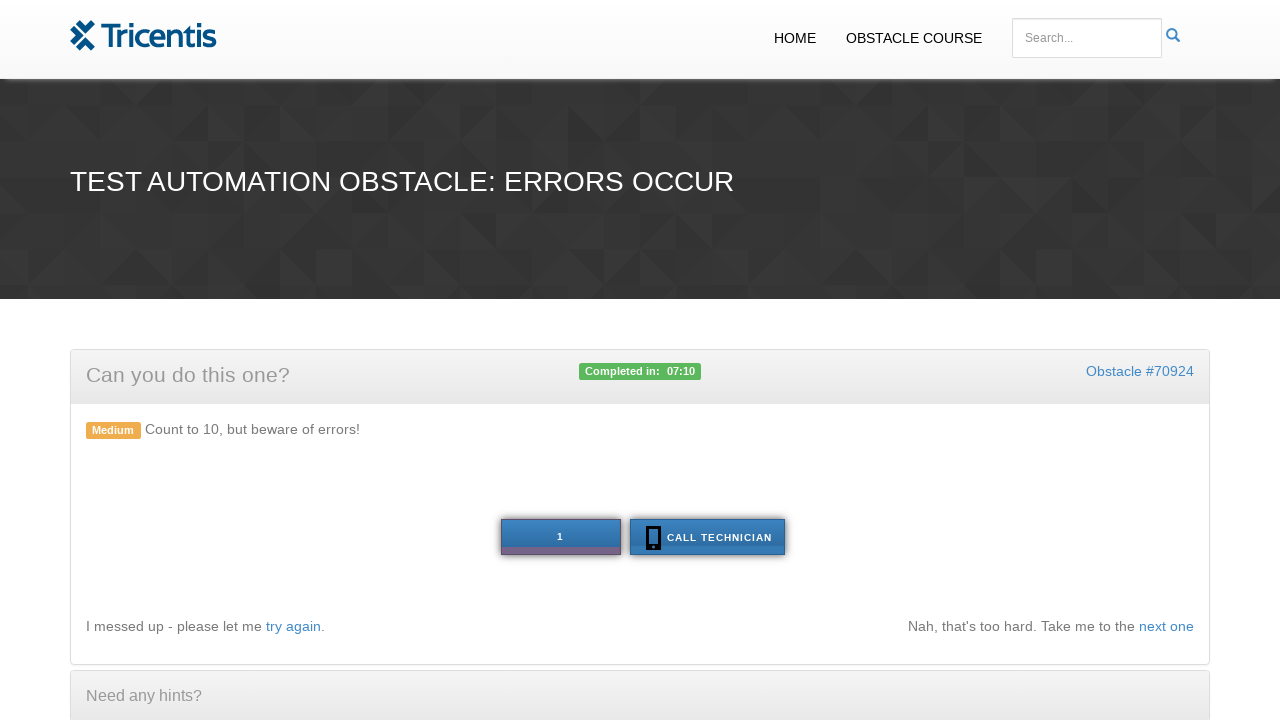

Button text retrieved: '1'
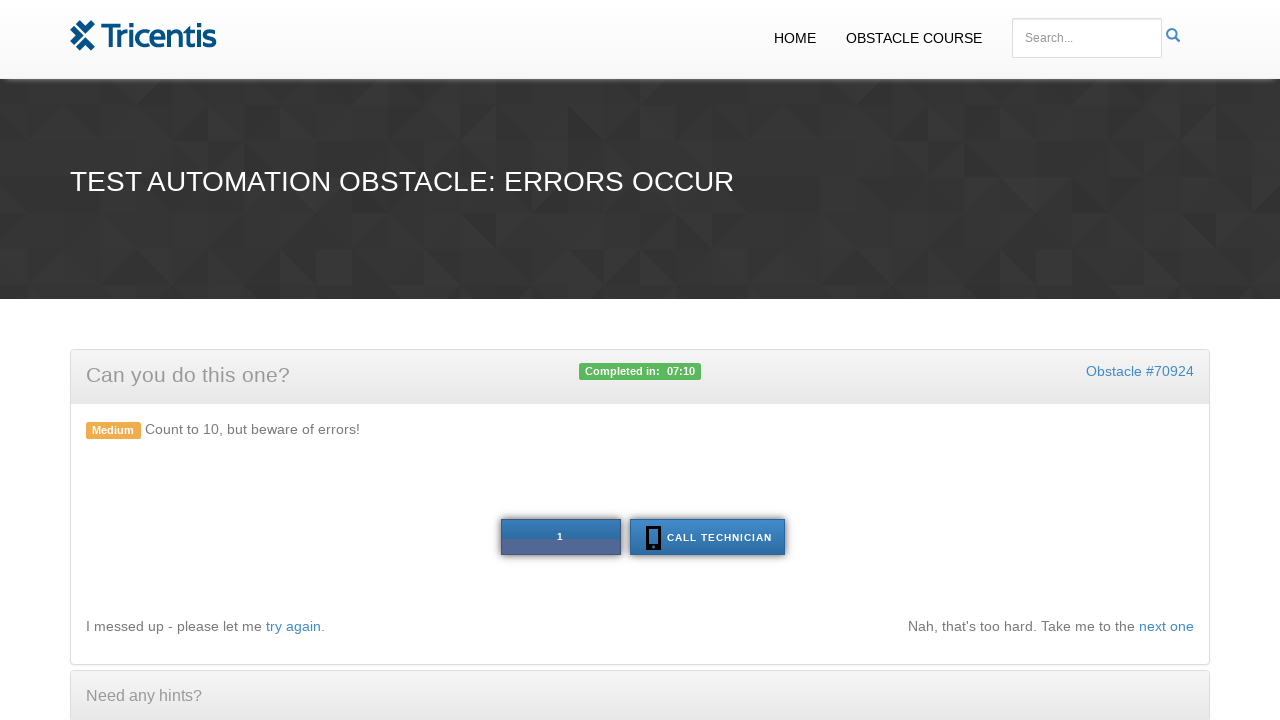

Clicked the target button at (560, 537) on xpath=//button[@id='tech']/preceding-sibling::button
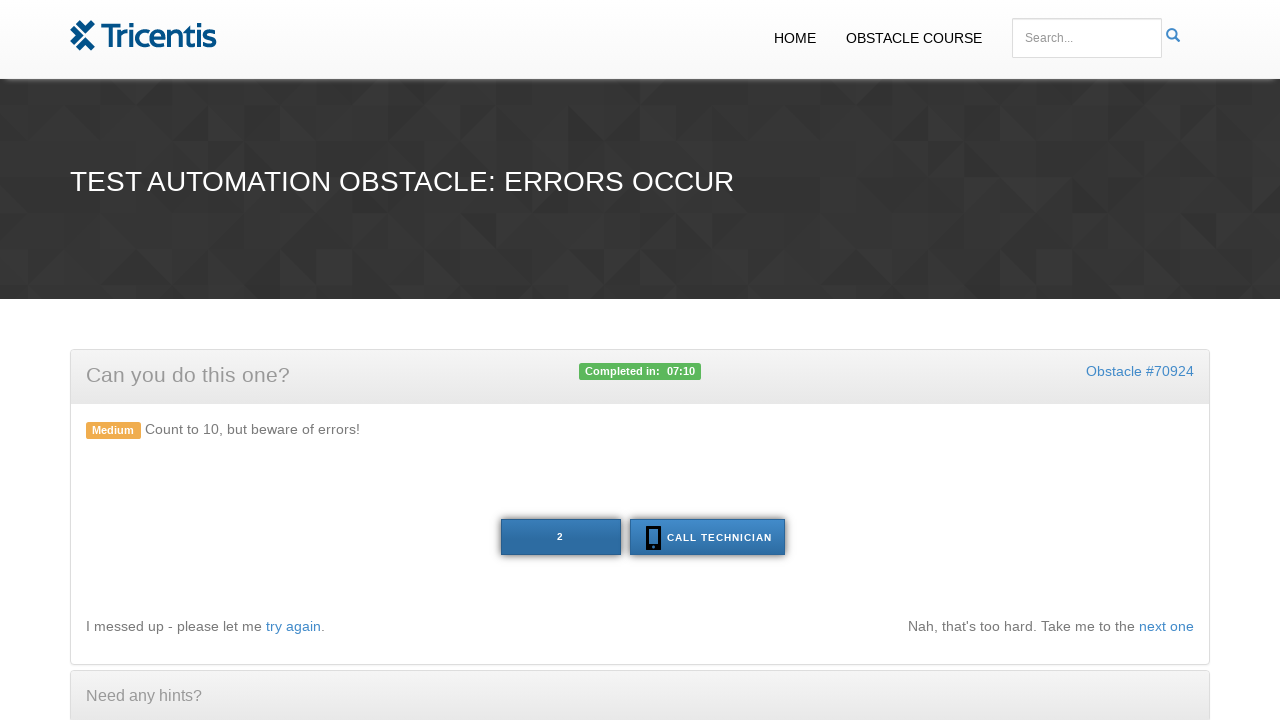

Button text retrieved: '2'
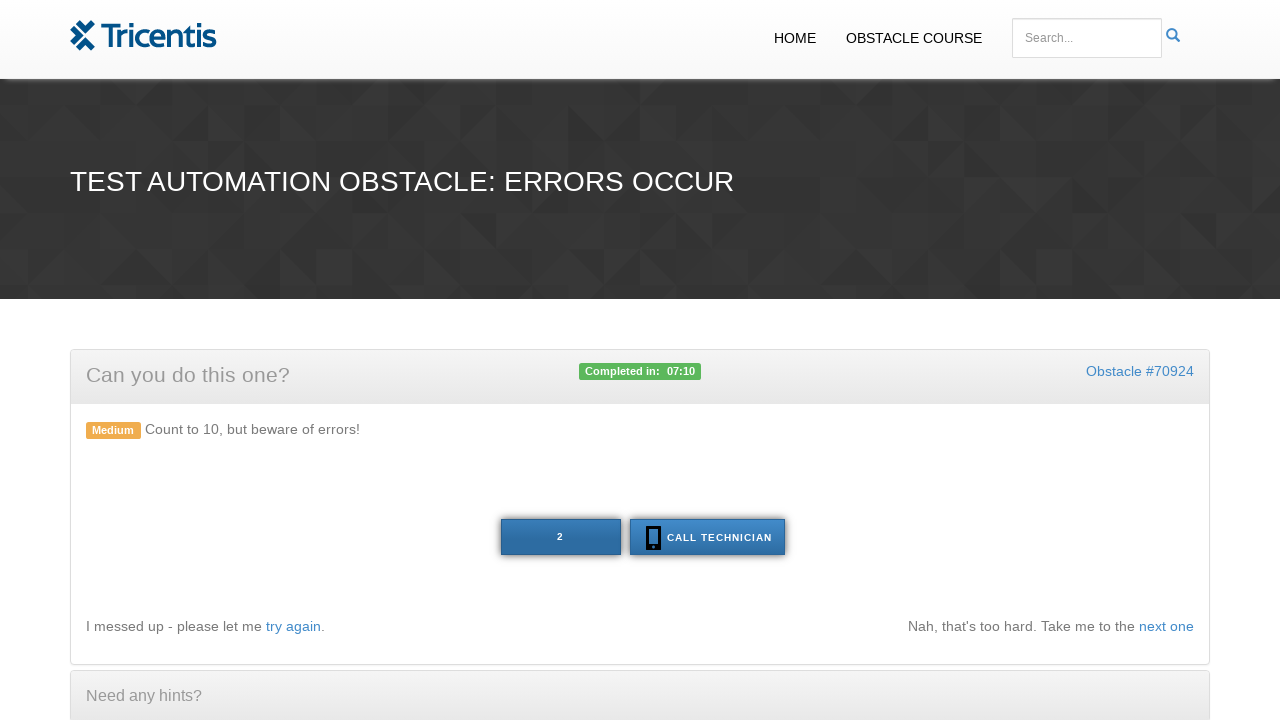

Clicked the target button at (560, 537) on xpath=//button[@id='tech']/preceding-sibling::button
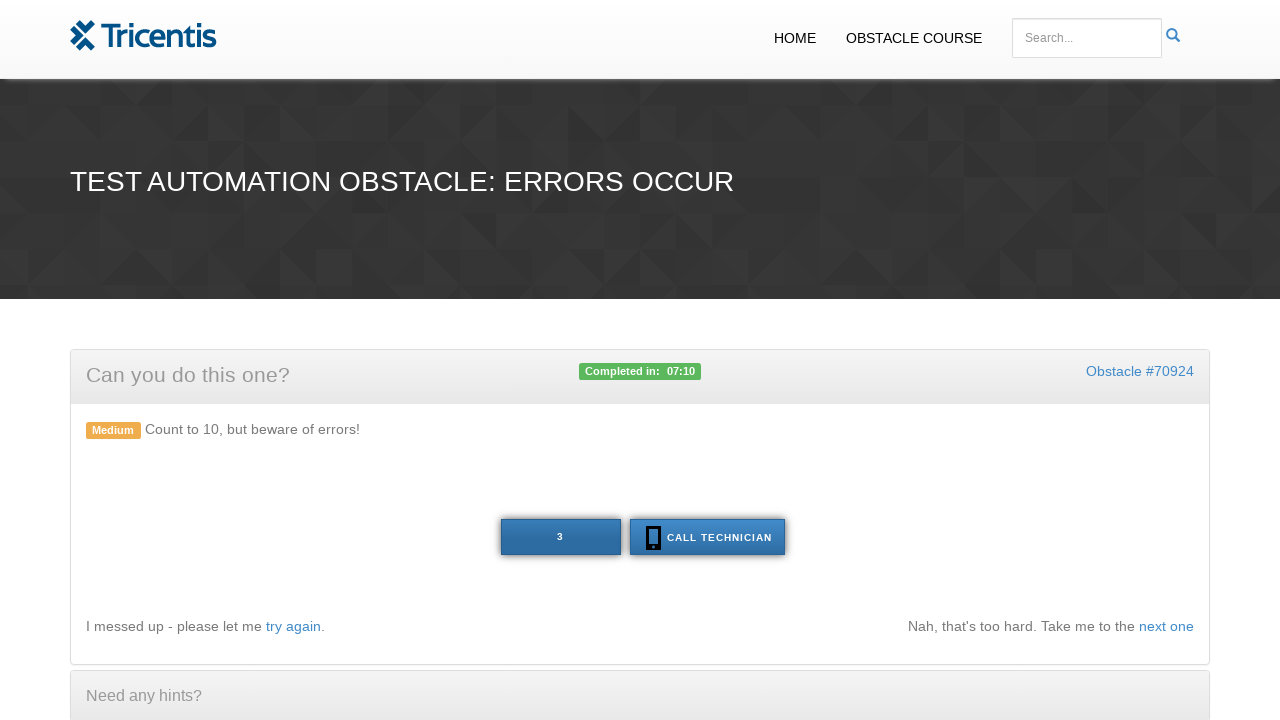

Button text retrieved: '3'
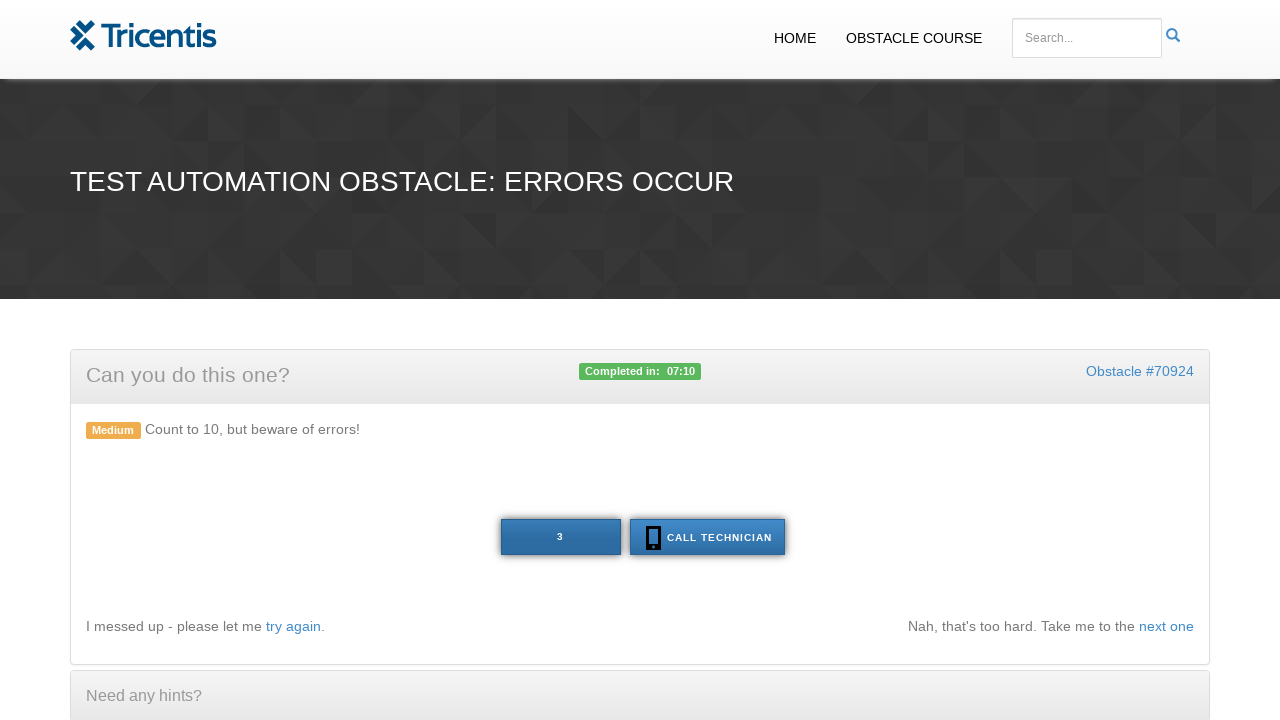

Clicked the target button at (560, 537) on xpath=//button[@id='tech']/preceding-sibling::button
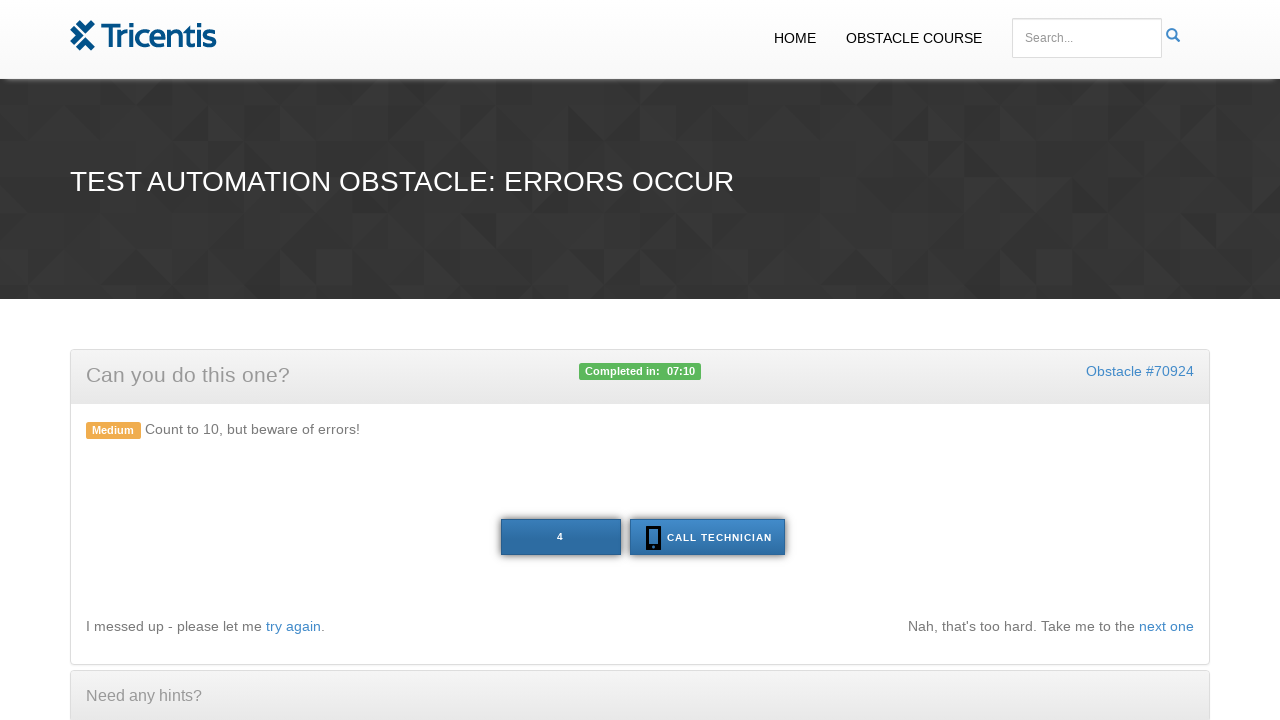

Button text retrieved: '4'
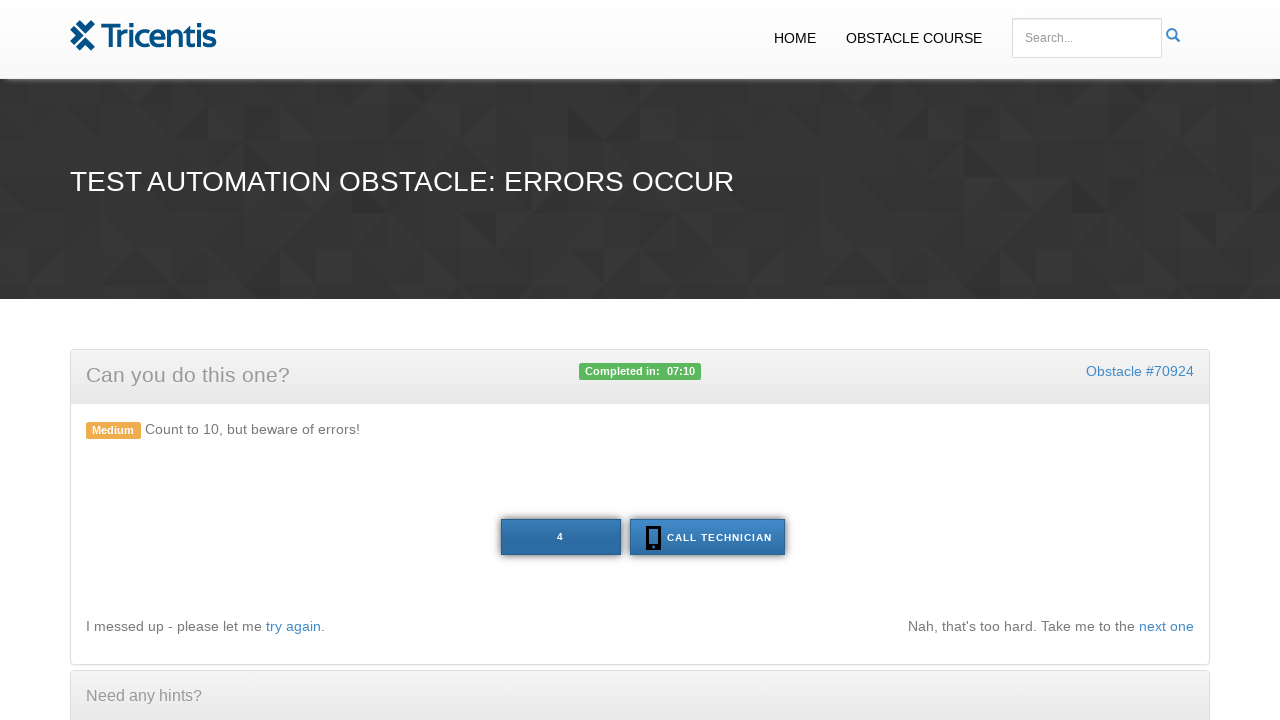

Clicked the target button at (560, 537) on xpath=//button[@id='tech']/preceding-sibling::button
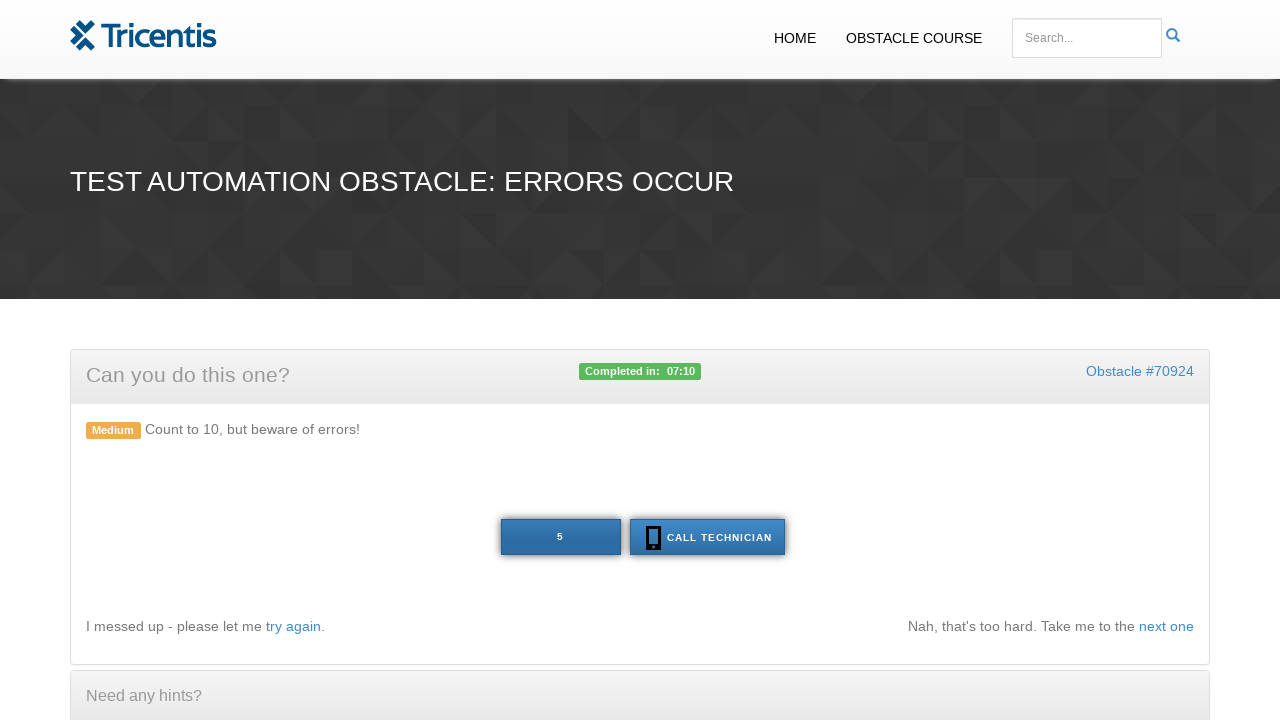

Button text retrieved: '5'
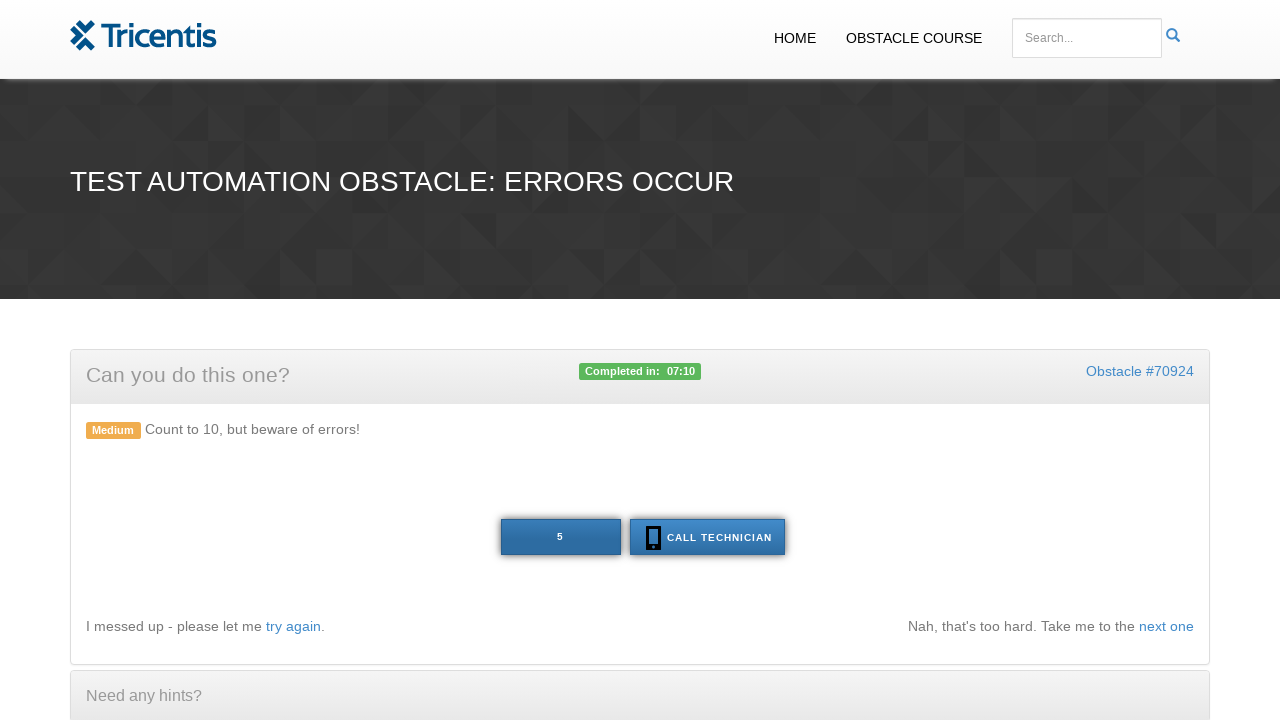

Clicked the target button at (560, 537) on xpath=//button[@id='tech']/preceding-sibling::button
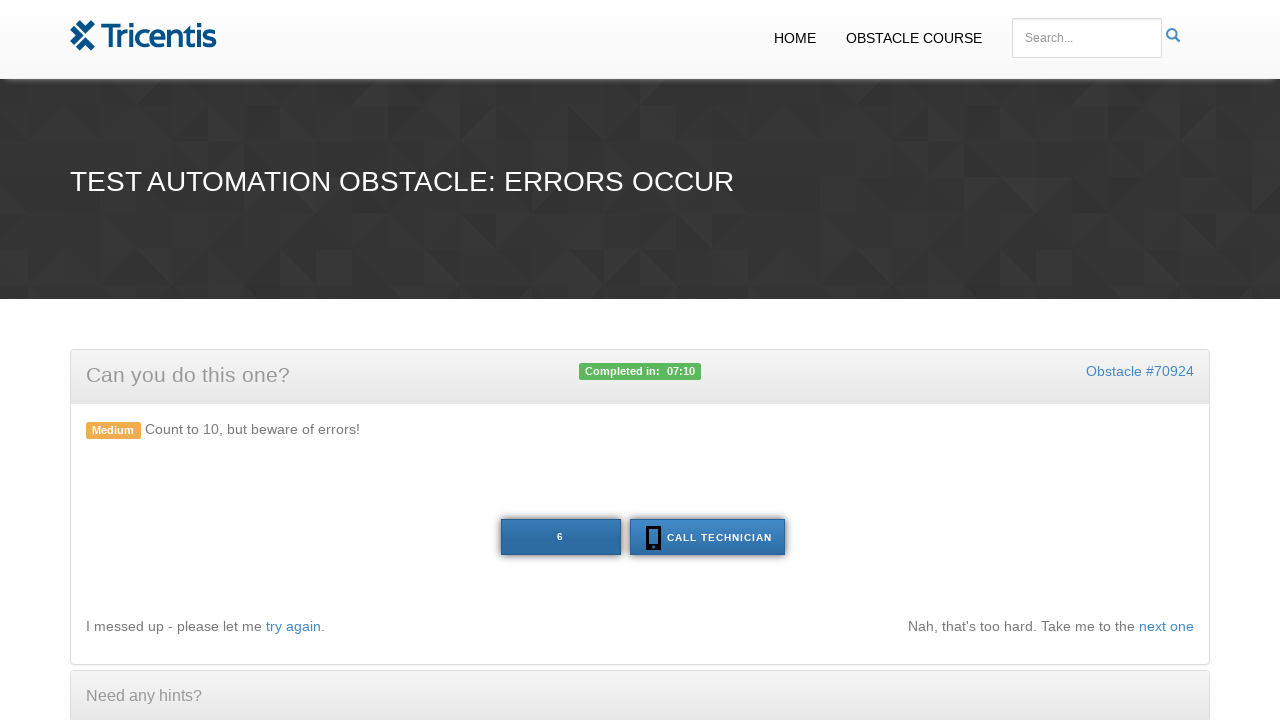

Button text retrieved: '6'
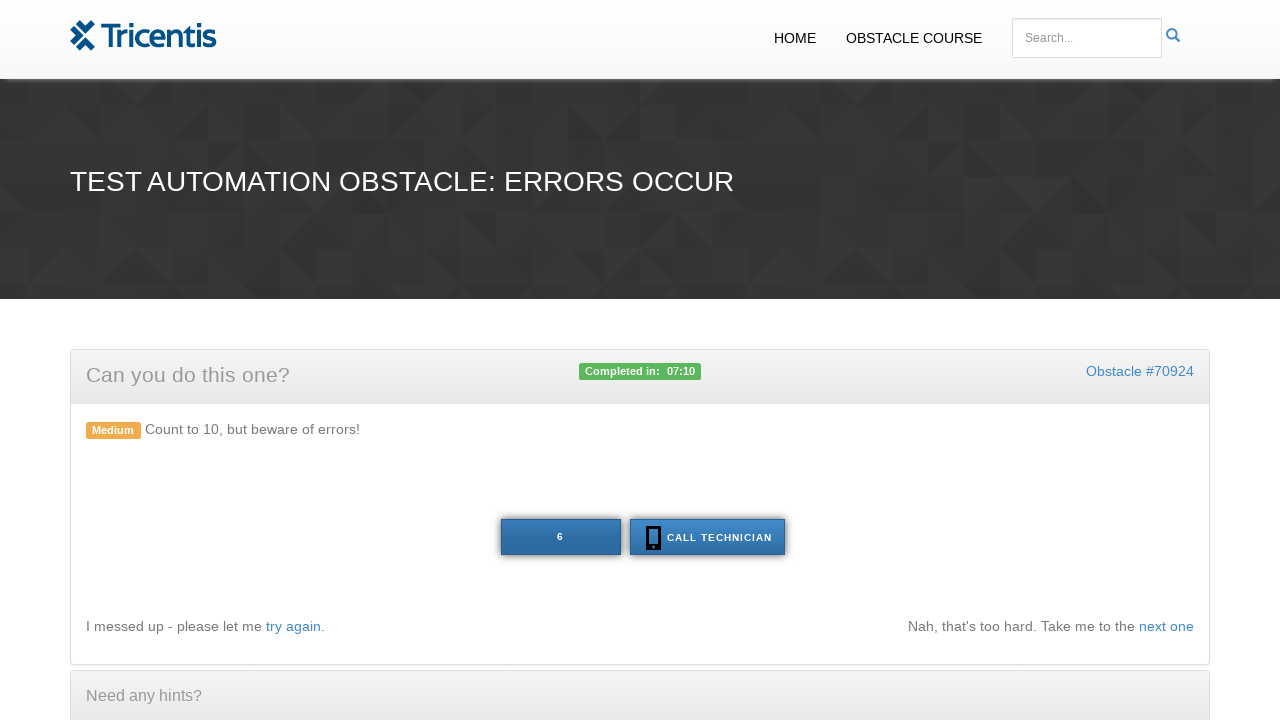

Clicked the target button at (560, 537) on xpath=//button[@id='tech']/preceding-sibling::button
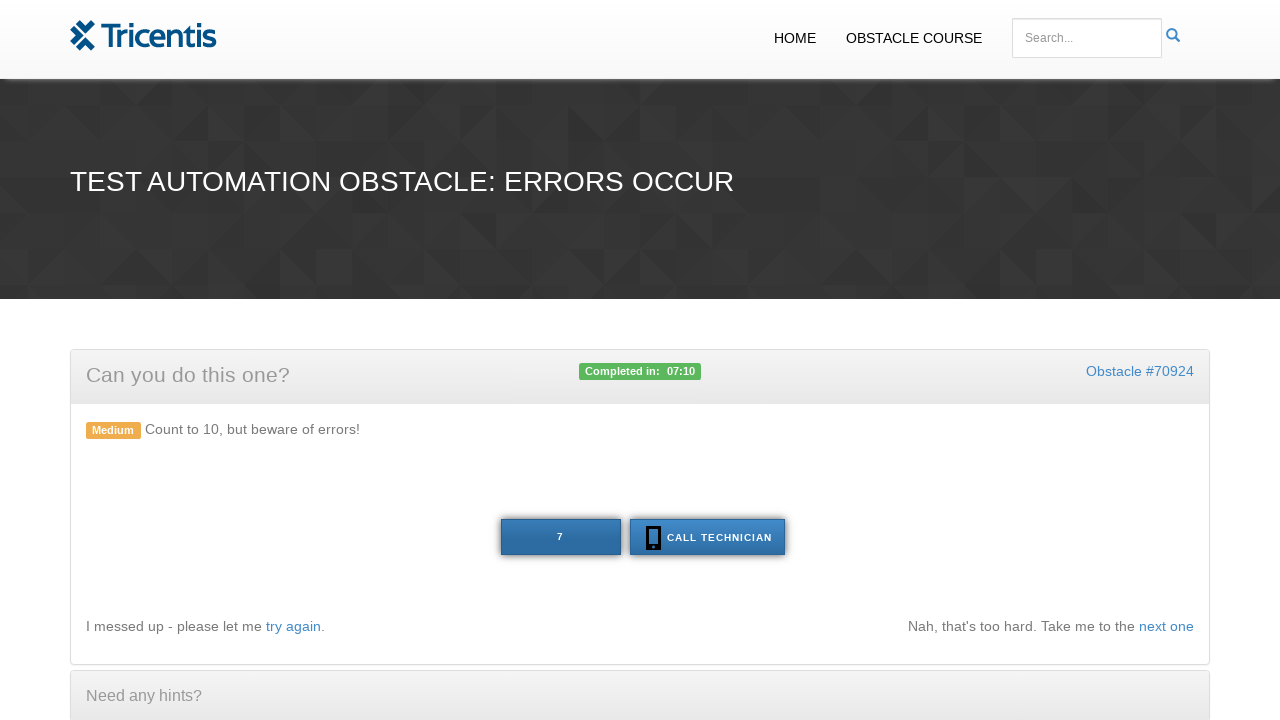

Button text retrieved: '7'
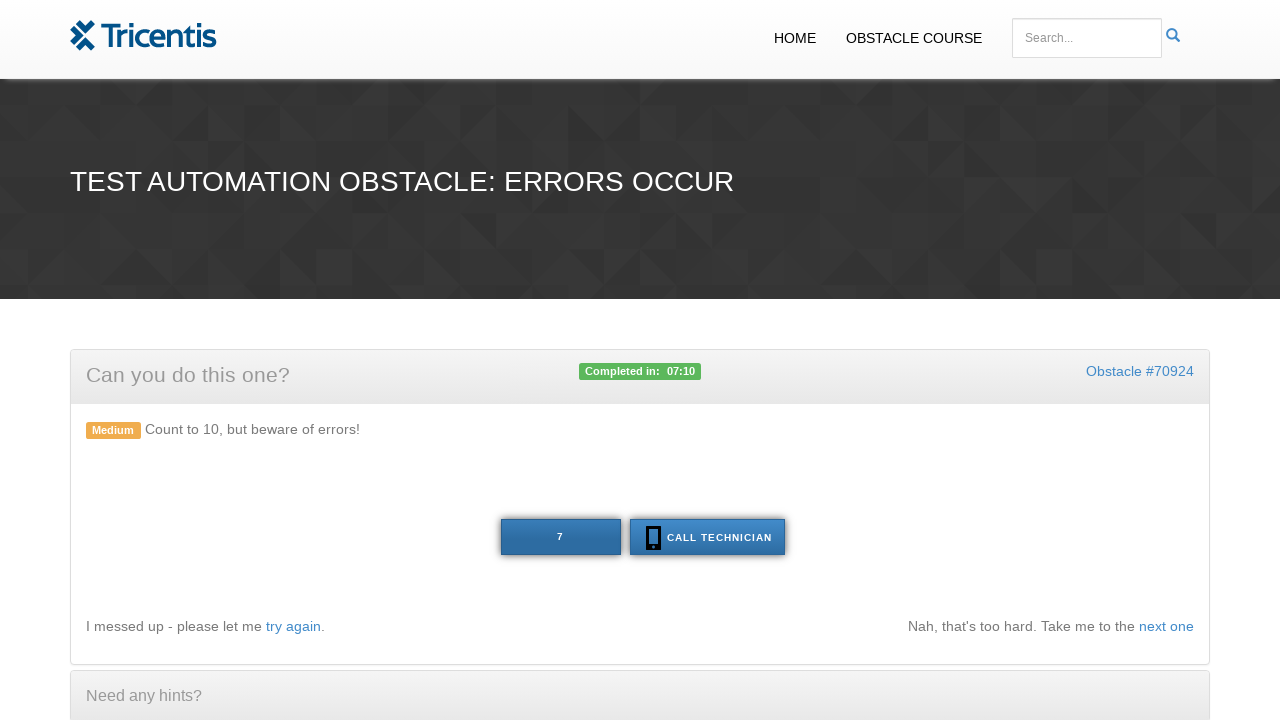

Clicked the target button at (560, 537) on xpath=//button[@id='tech']/preceding-sibling::button
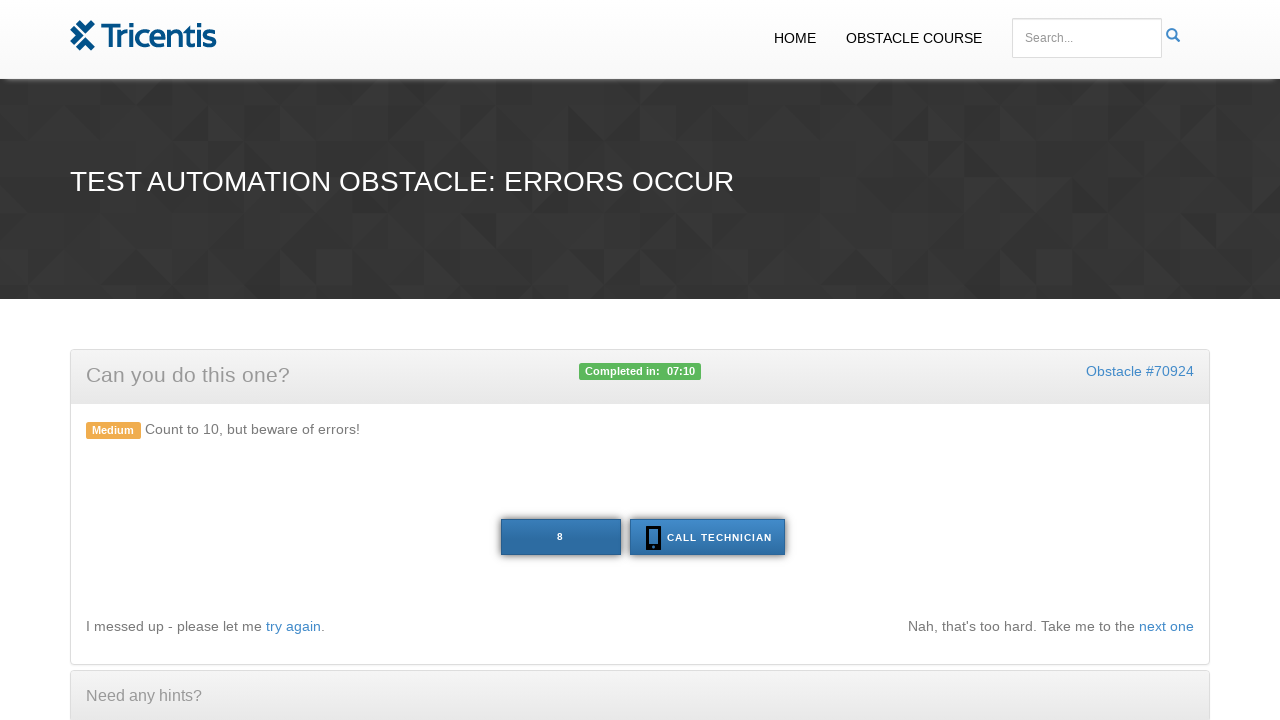

Button text retrieved: '8'
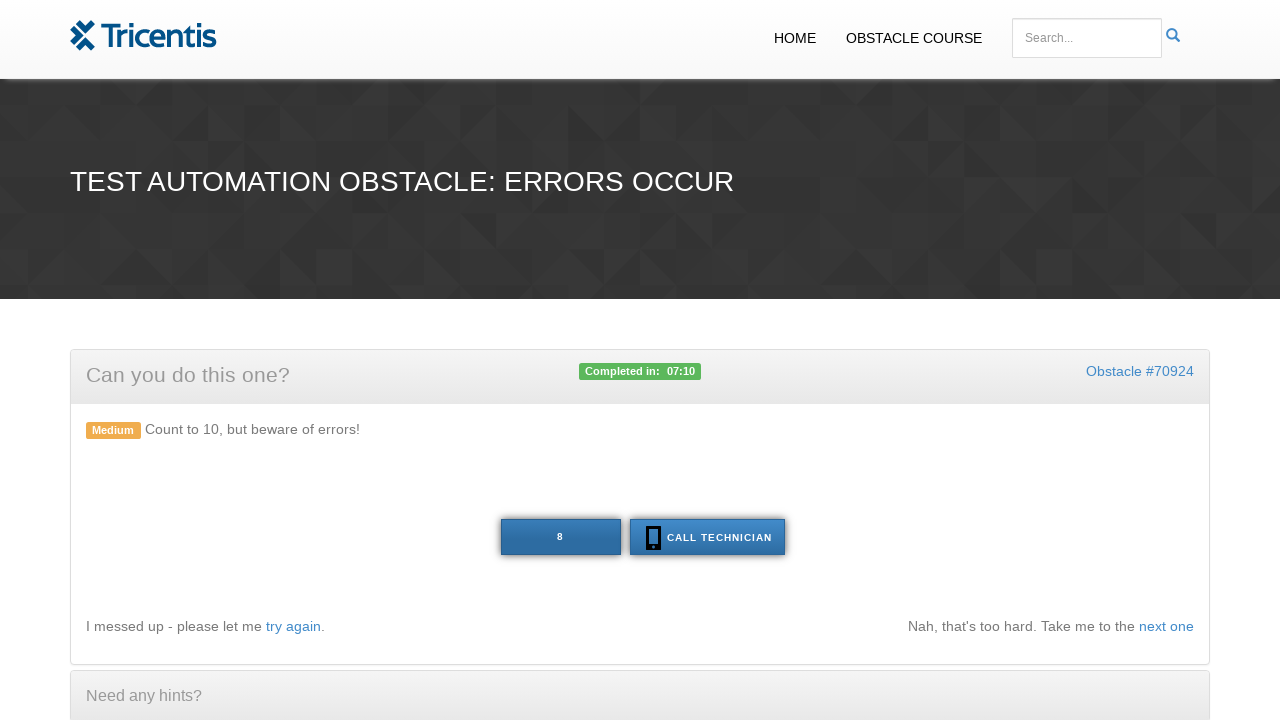

Clicked the target button at (560, 537) on xpath=//button[@id='tech']/preceding-sibling::button
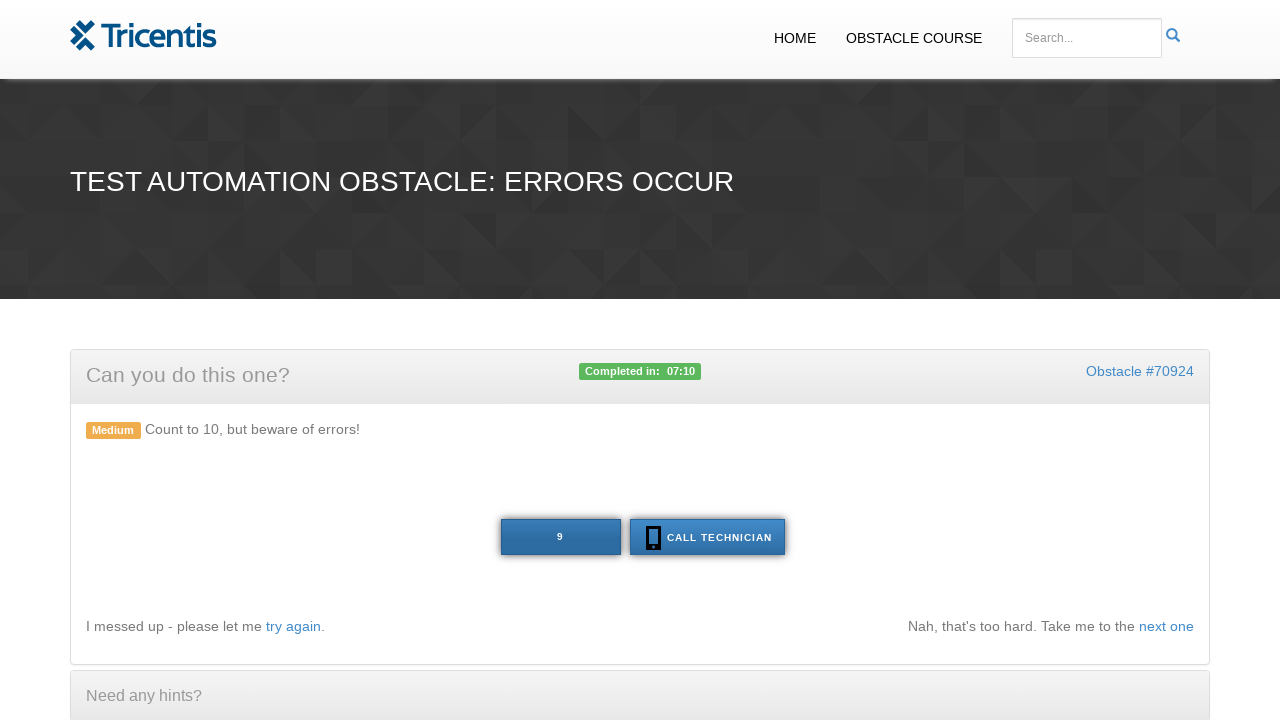

Button text retrieved: '9'
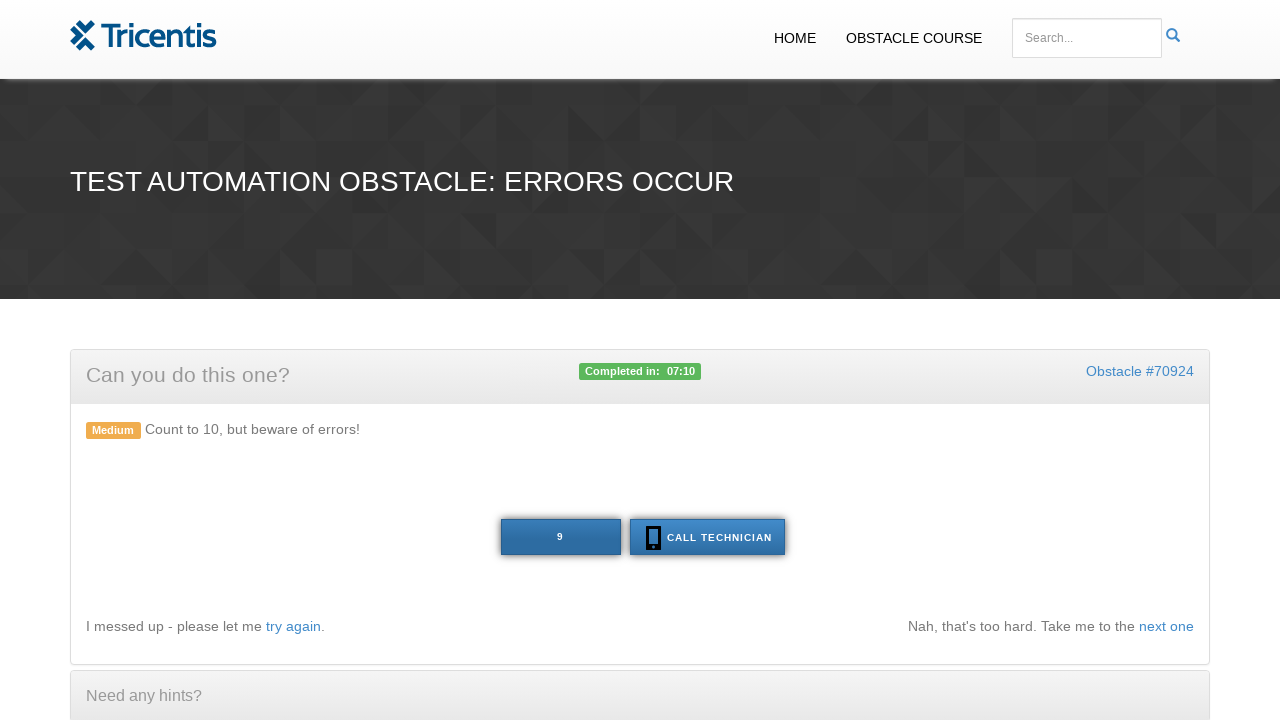

Clicked the target button at (560, 537) on xpath=//button[@id='tech']/preceding-sibling::button
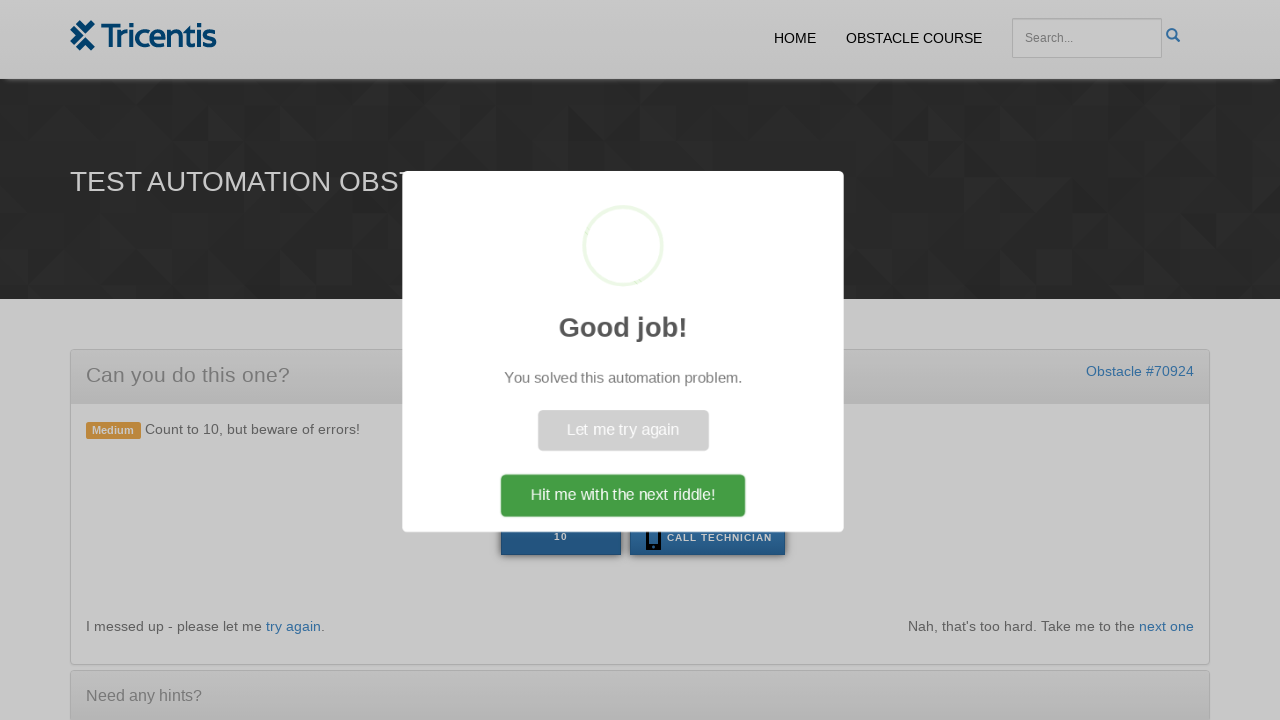

Button text retrieved: '10'
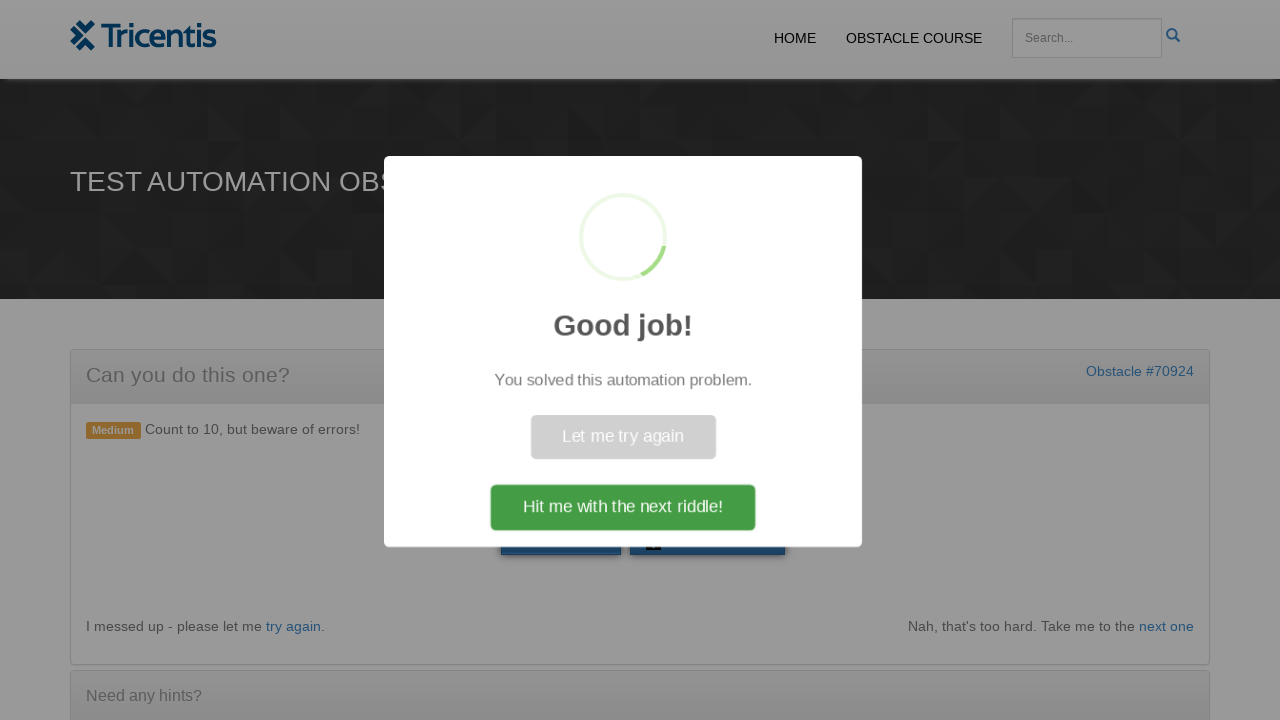

Target value '10' reached, test complete
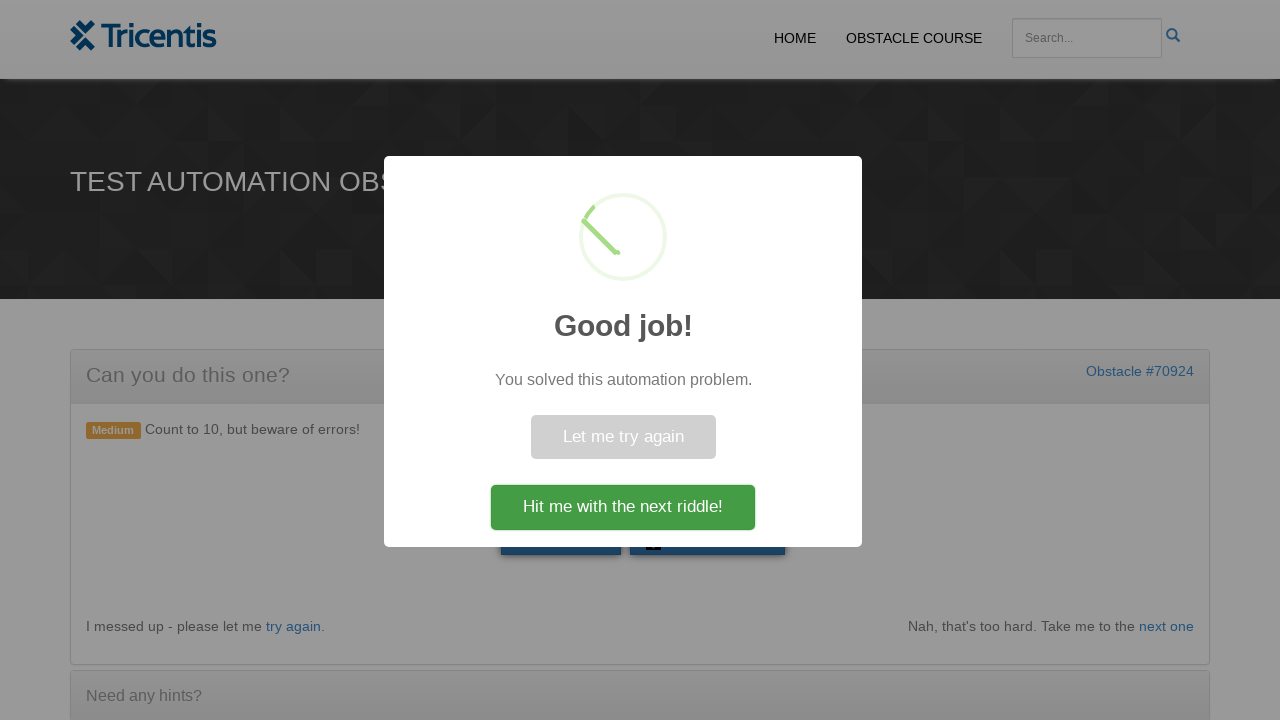

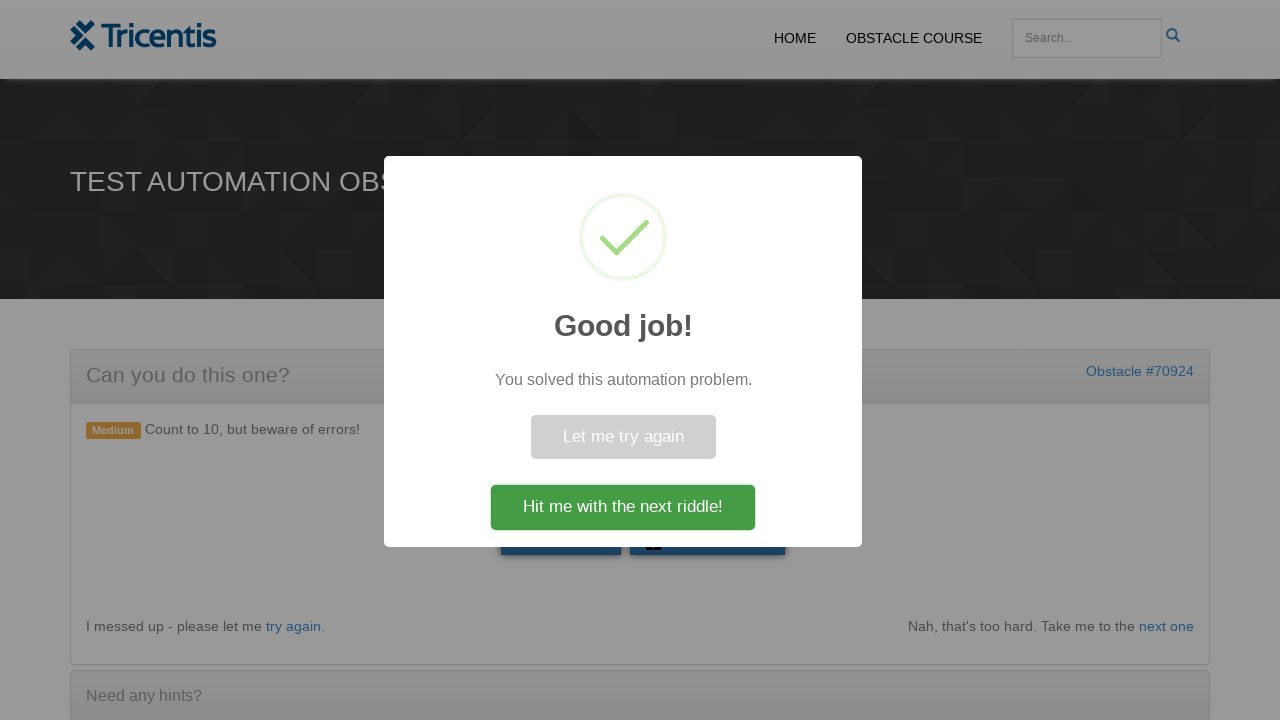